Opens all links that open in new windows on the Selenium website (excluding mailto links), then closes each new window one by one

Starting URL: https://www.selenium.dev/

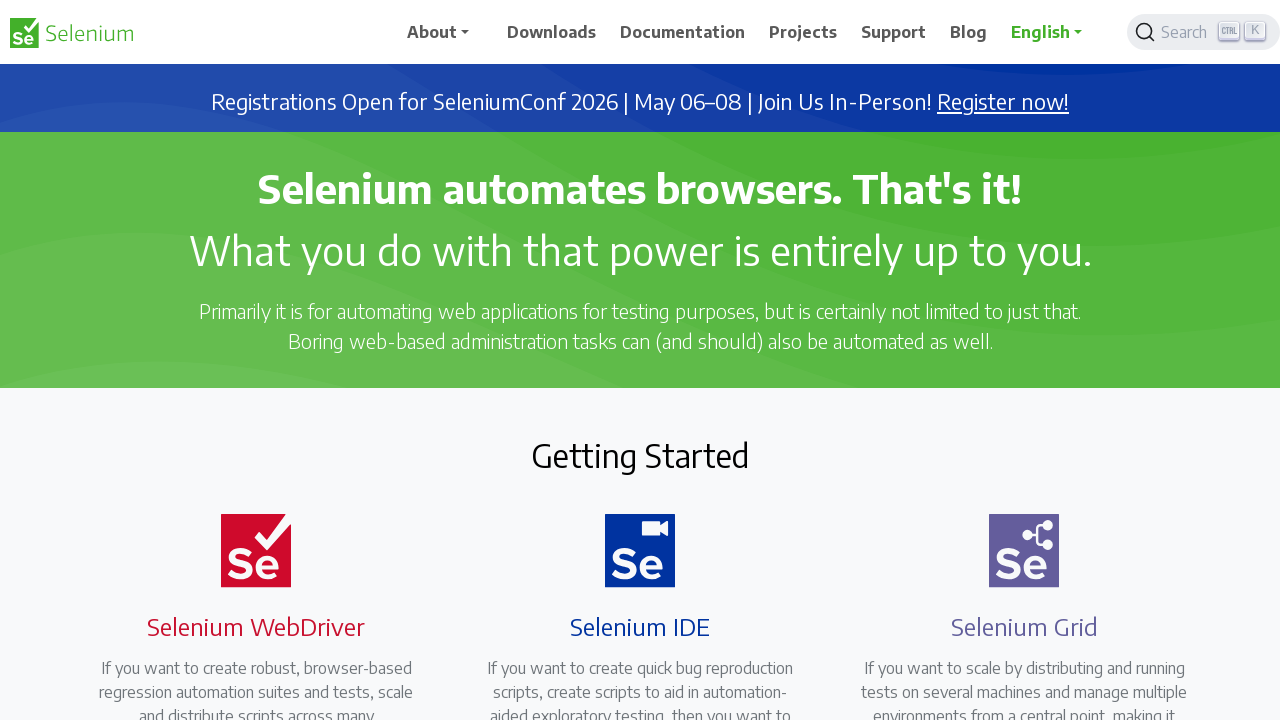

Navigated to Selenium website
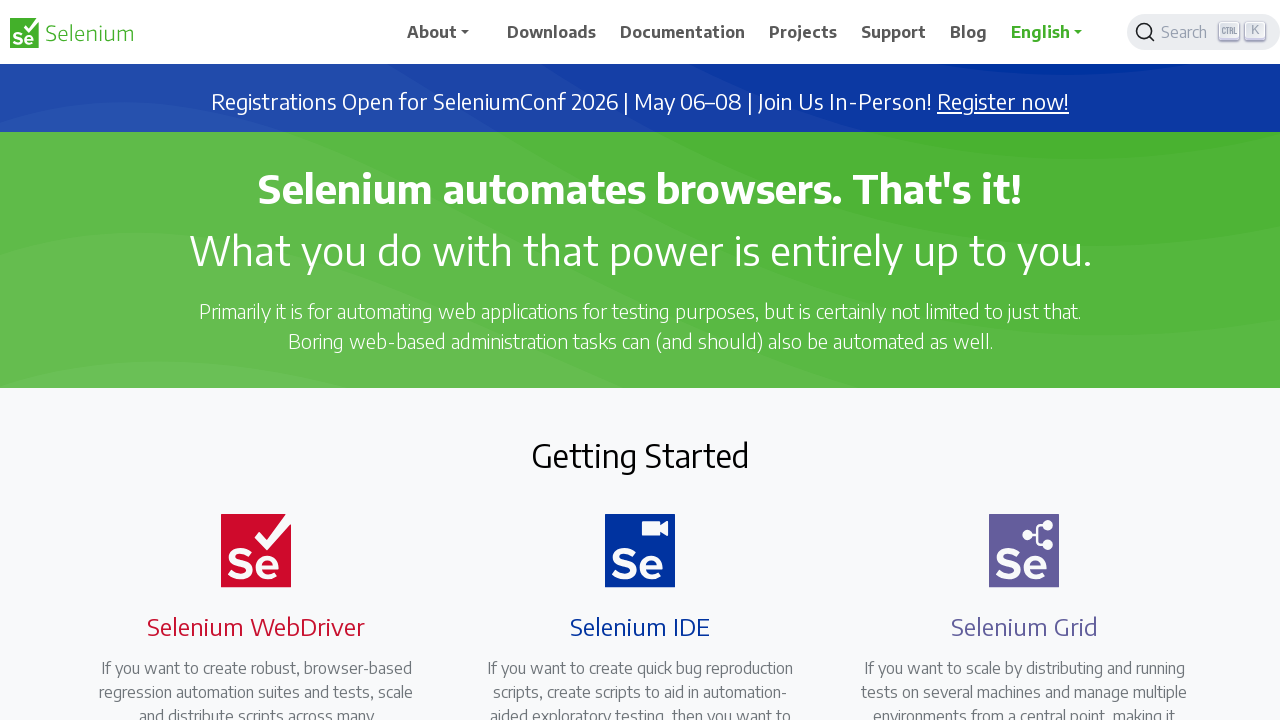

Found all links with target='_blank'
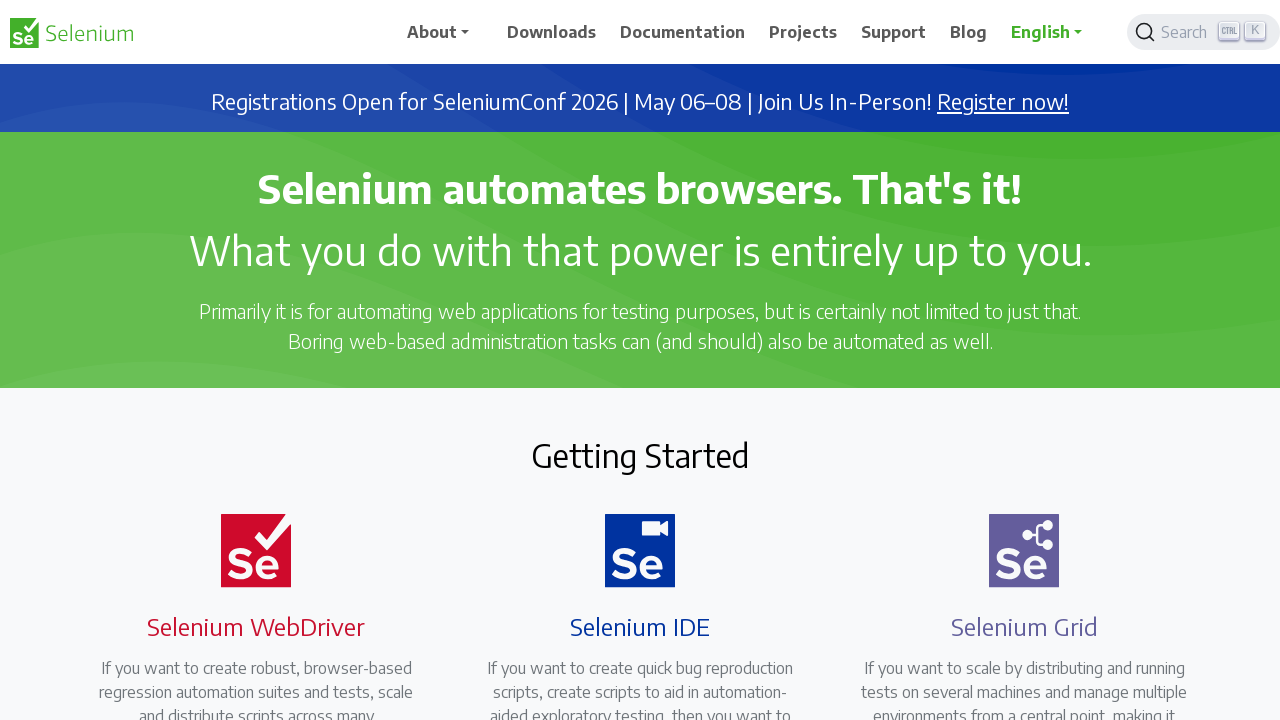

Retrieved href attribute from link: https://seleniumconf.com/register/?utm_medium=Referral&utm_source=selenium.dev&utm_campaign=register
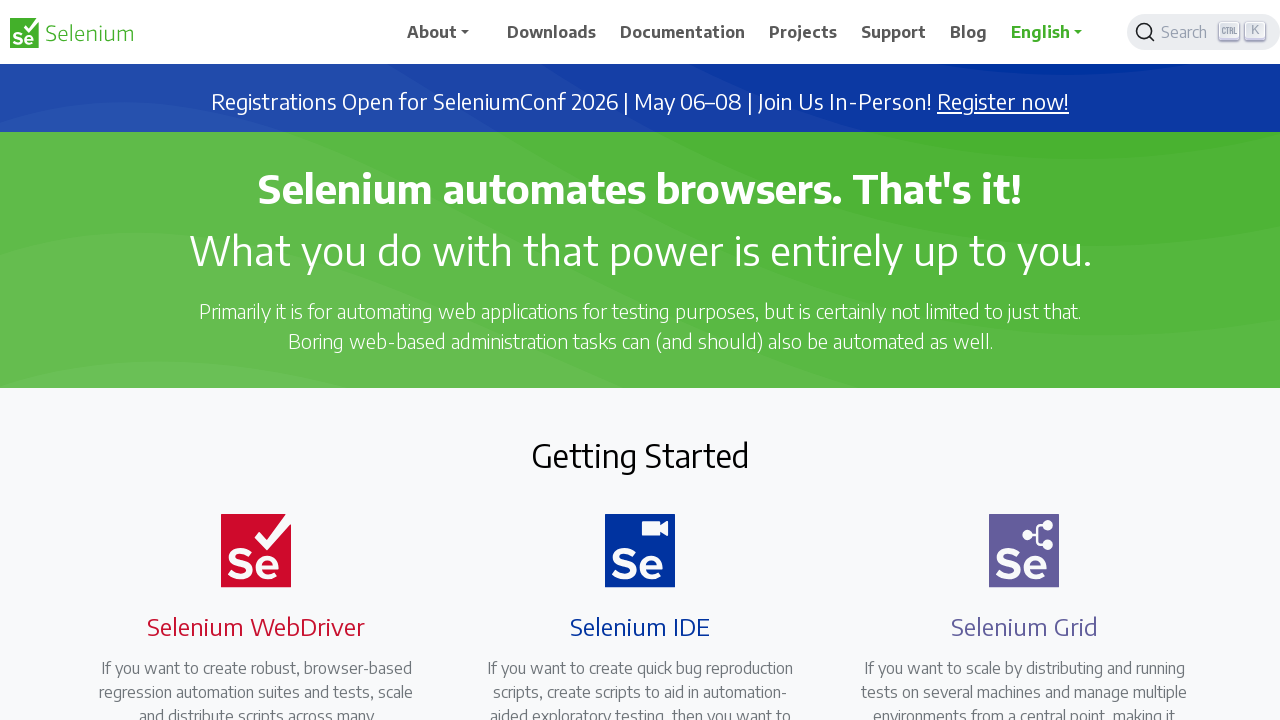

Clicked link opening new window/tab: https://seleniumconf.com/register/?utm_medium=Referral&utm_source=selenium.dev&utm_campaign=register at (1003, 102) on a[target='_blank'] >> nth=0
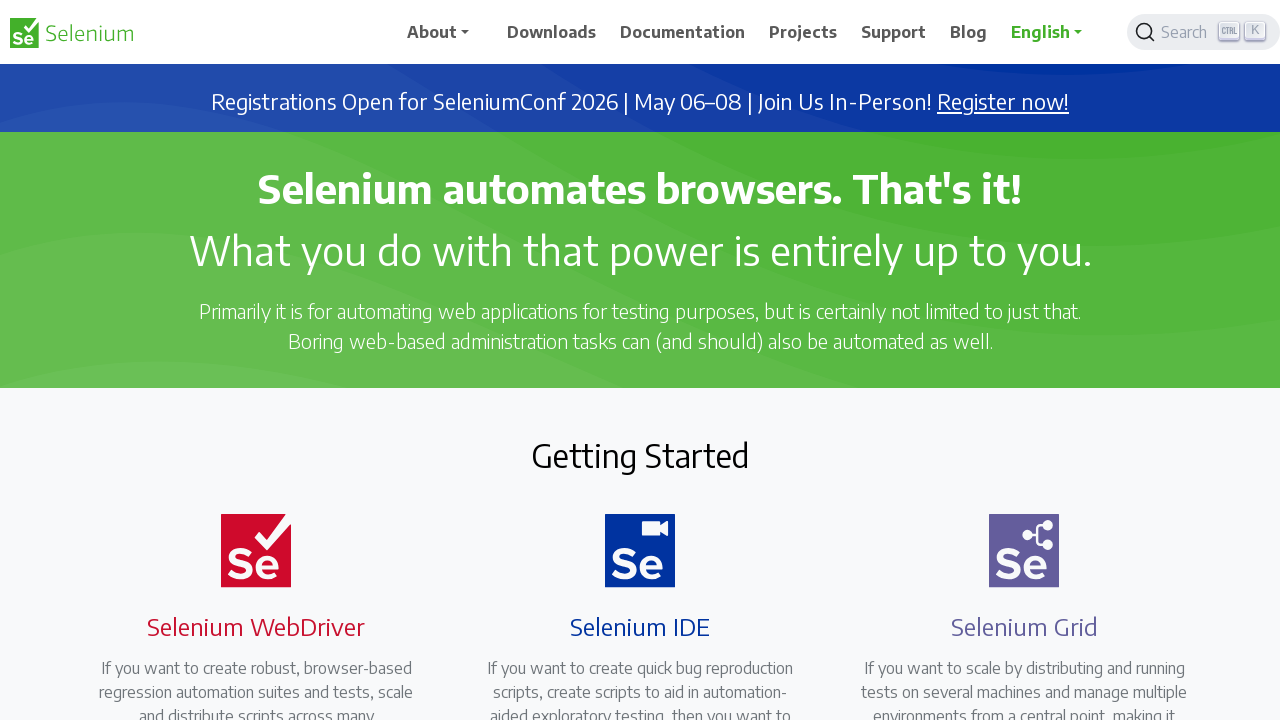

New page/tab opened and captured
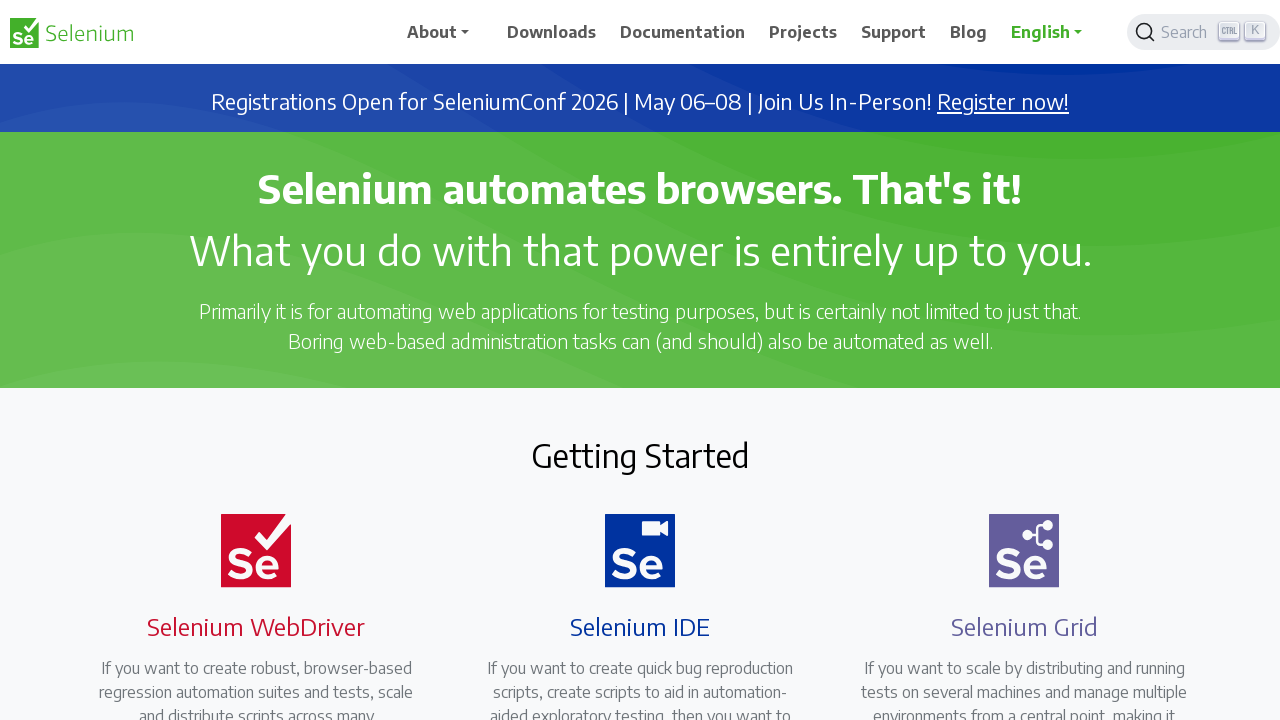

Retrieved href attribute from link: https://opencollective.com/selenium
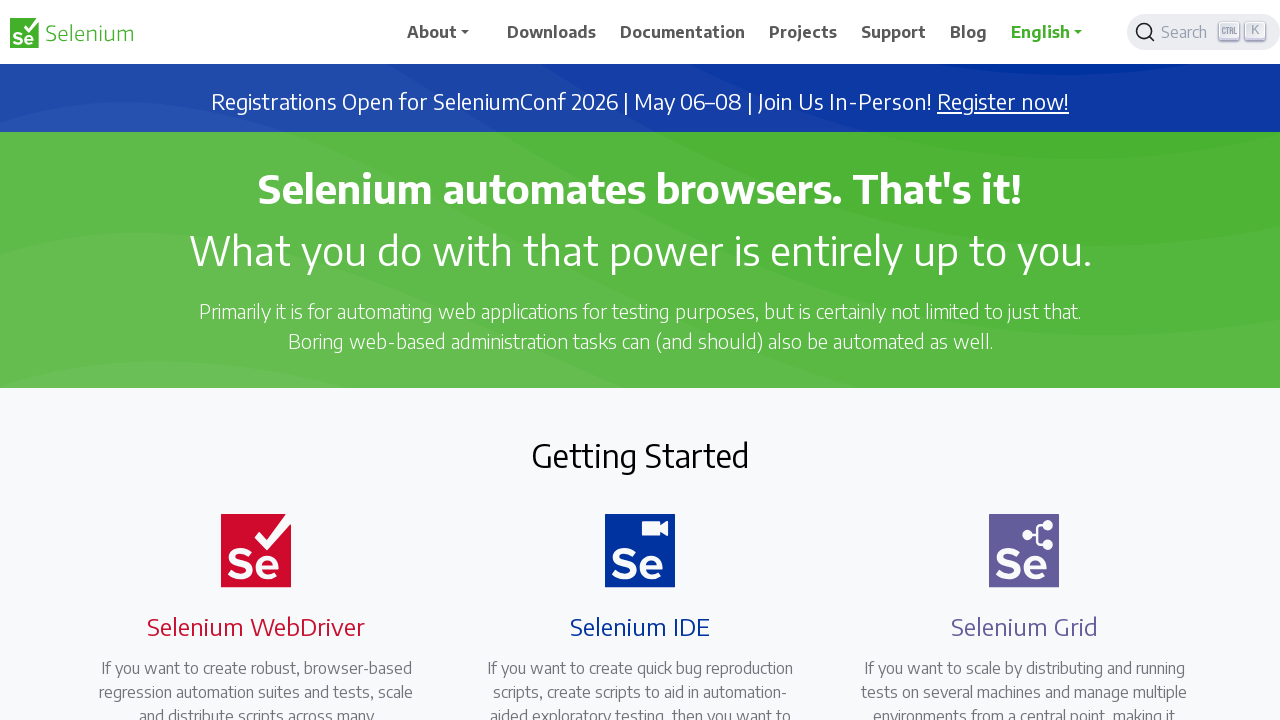

Clicked link opening new window/tab: https://opencollective.com/selenium at (687, 409) on a[target='_blank'] >> nth=1
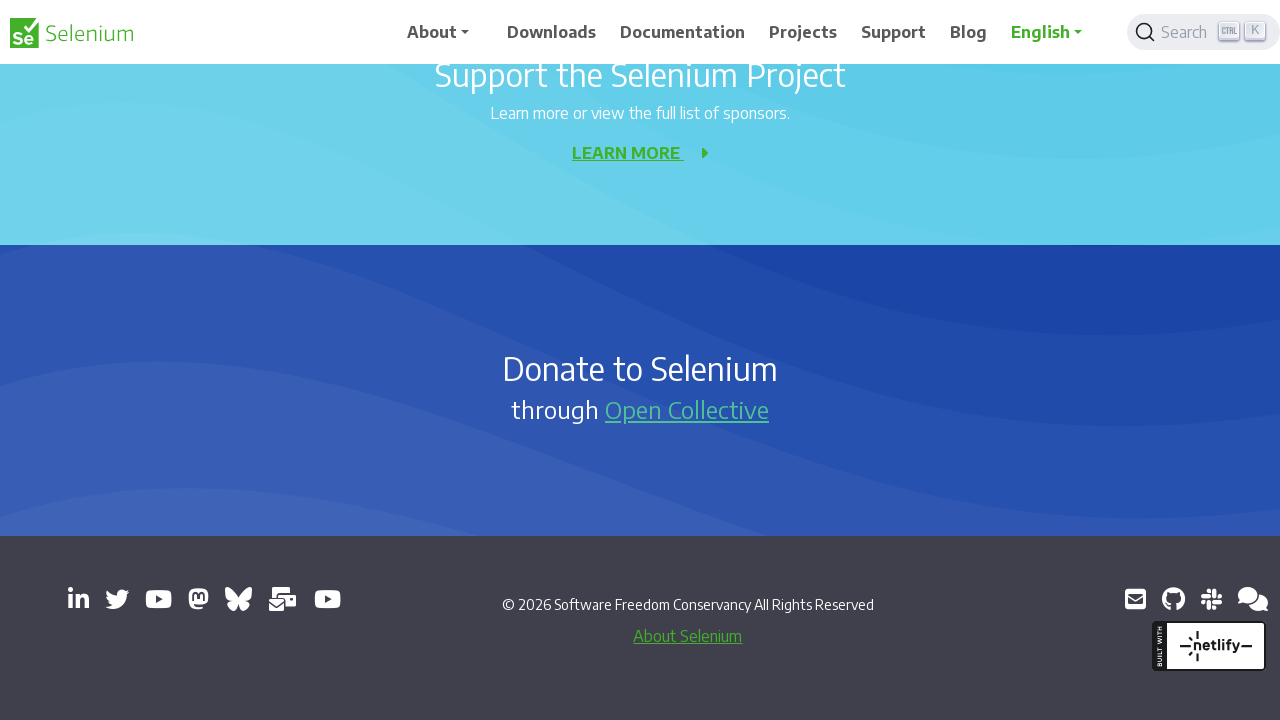

New page/tab opened and captured
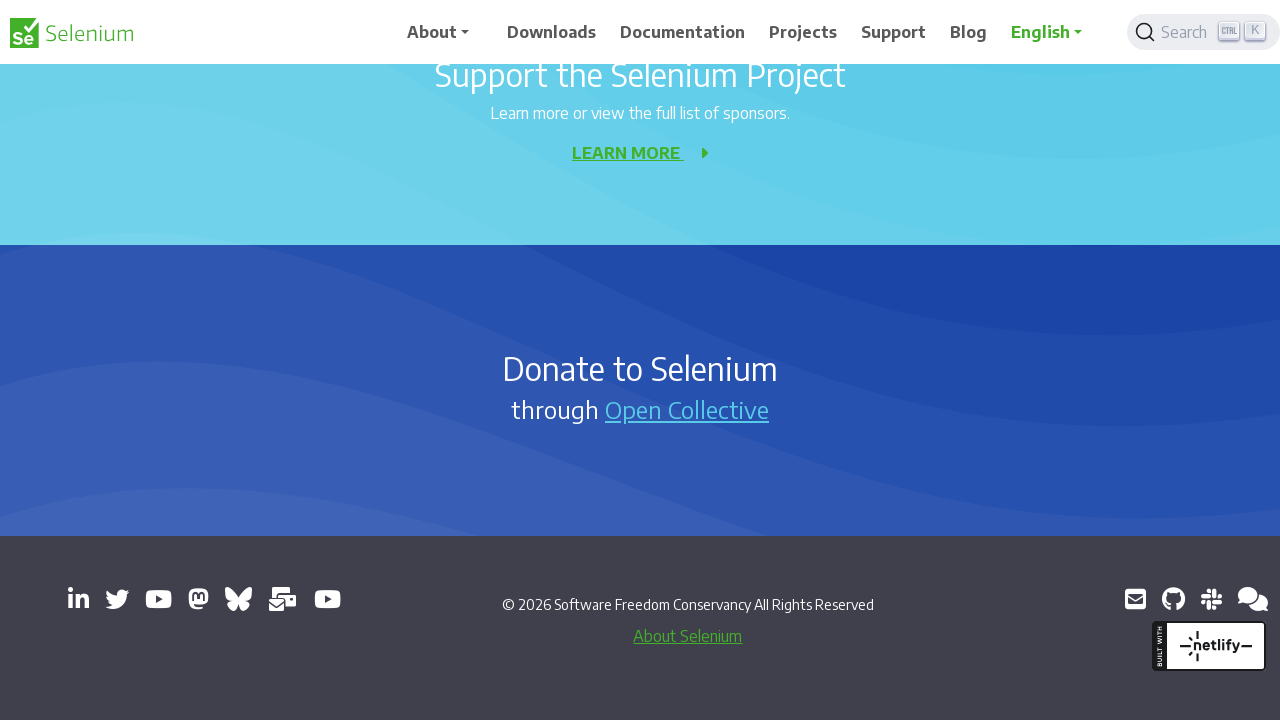

Retrieved href attribute from link: https://www.linkedin.com/company/4826427/
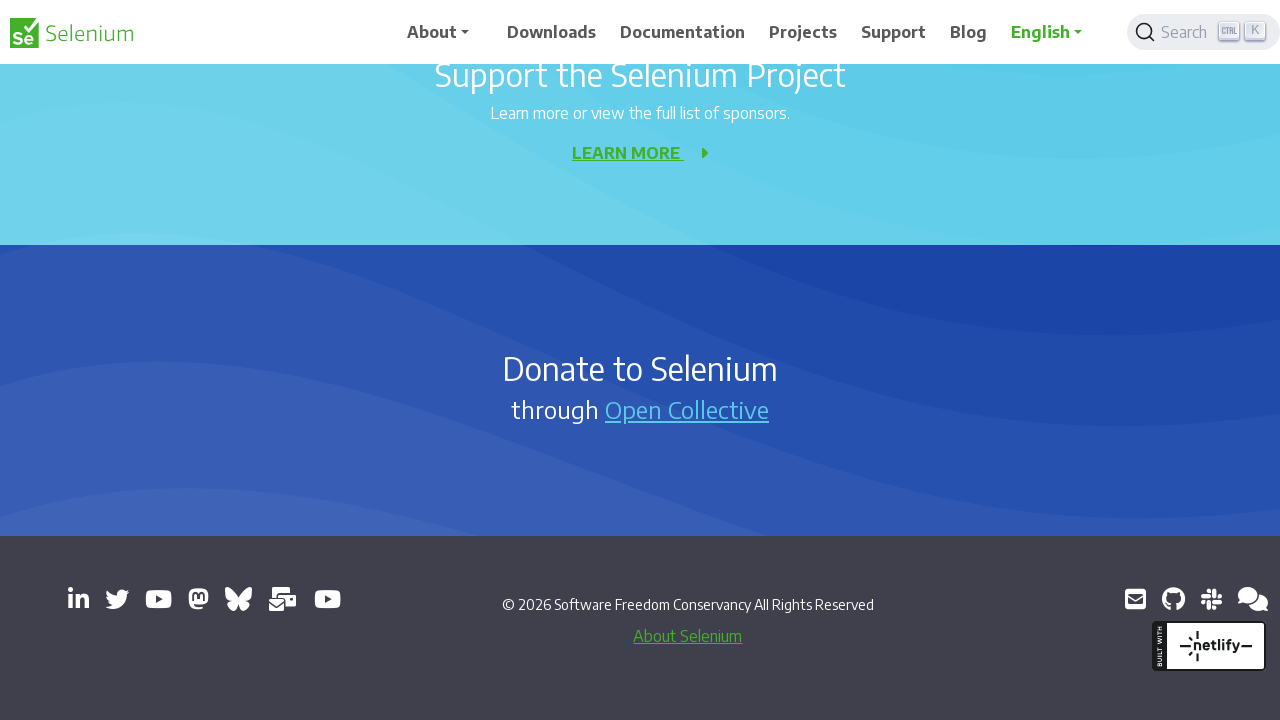

Clicked link opening new window/tab: https://www.linkedin.com/company/4826427/ at (78, 599) on a[target='_blank'] >> nth=2
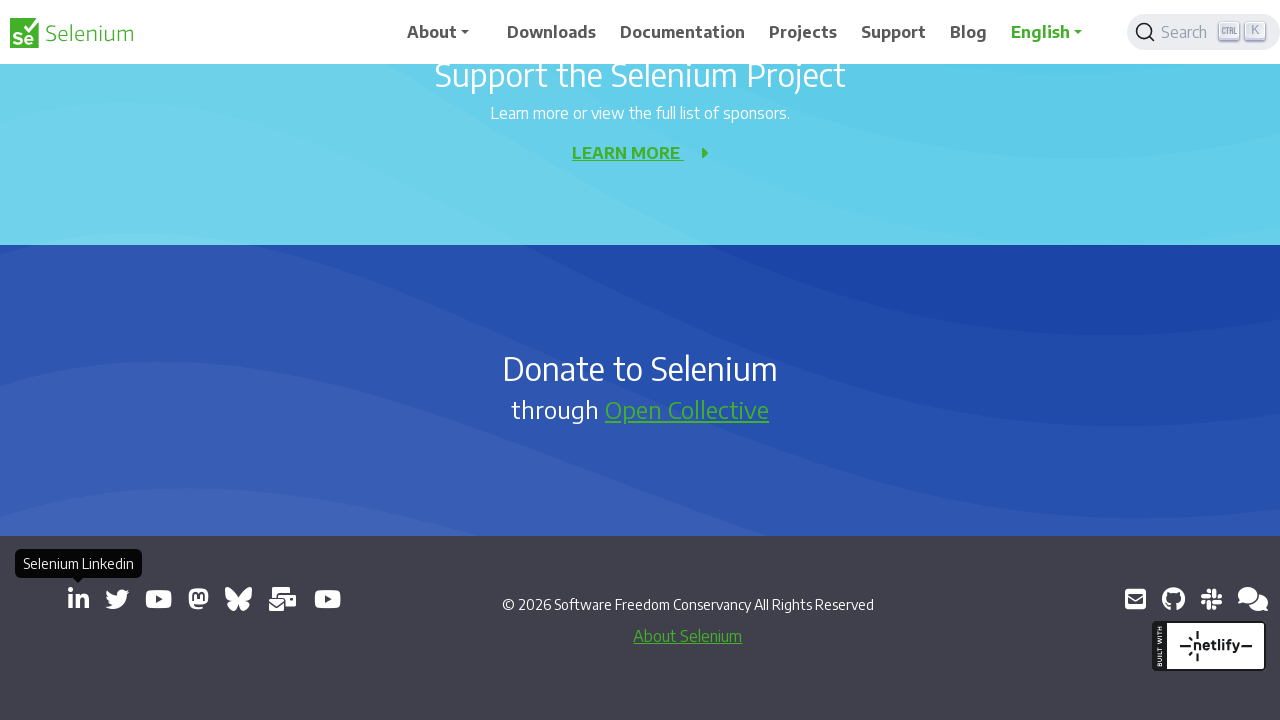

New page/tab opened and captured
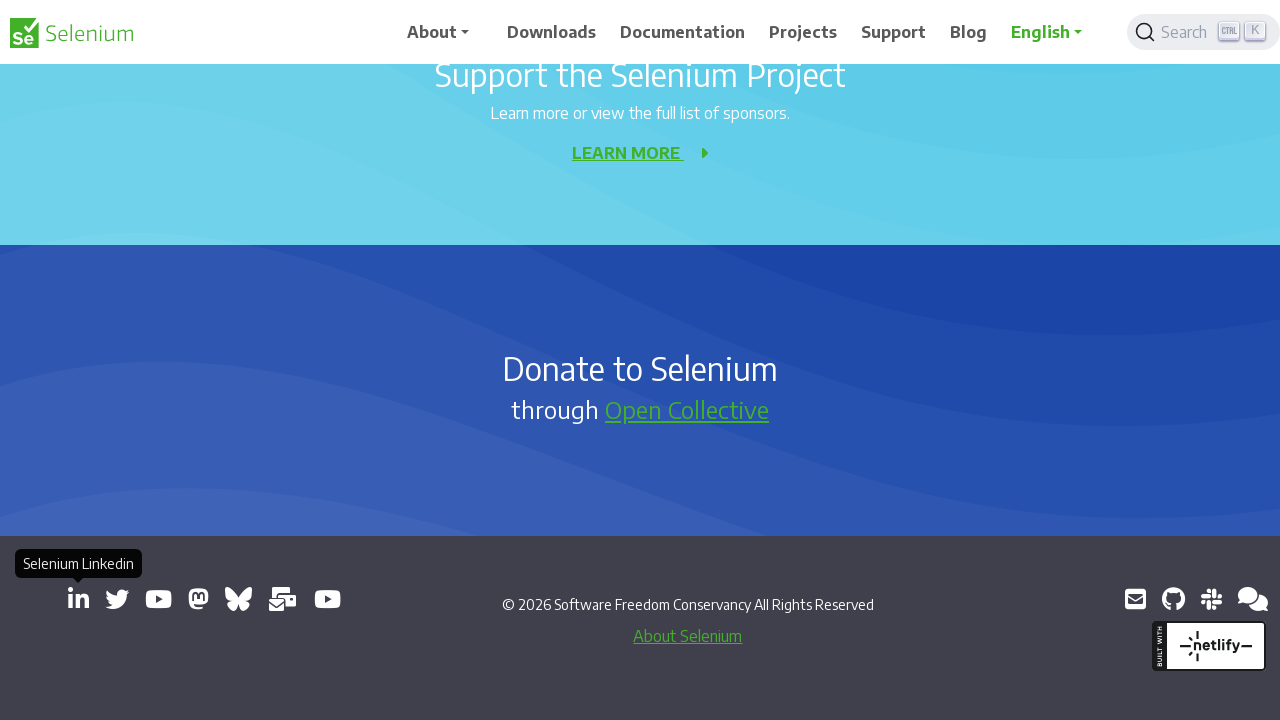

Retrieved href attribute from link: https://x.com/SeleniumHQ
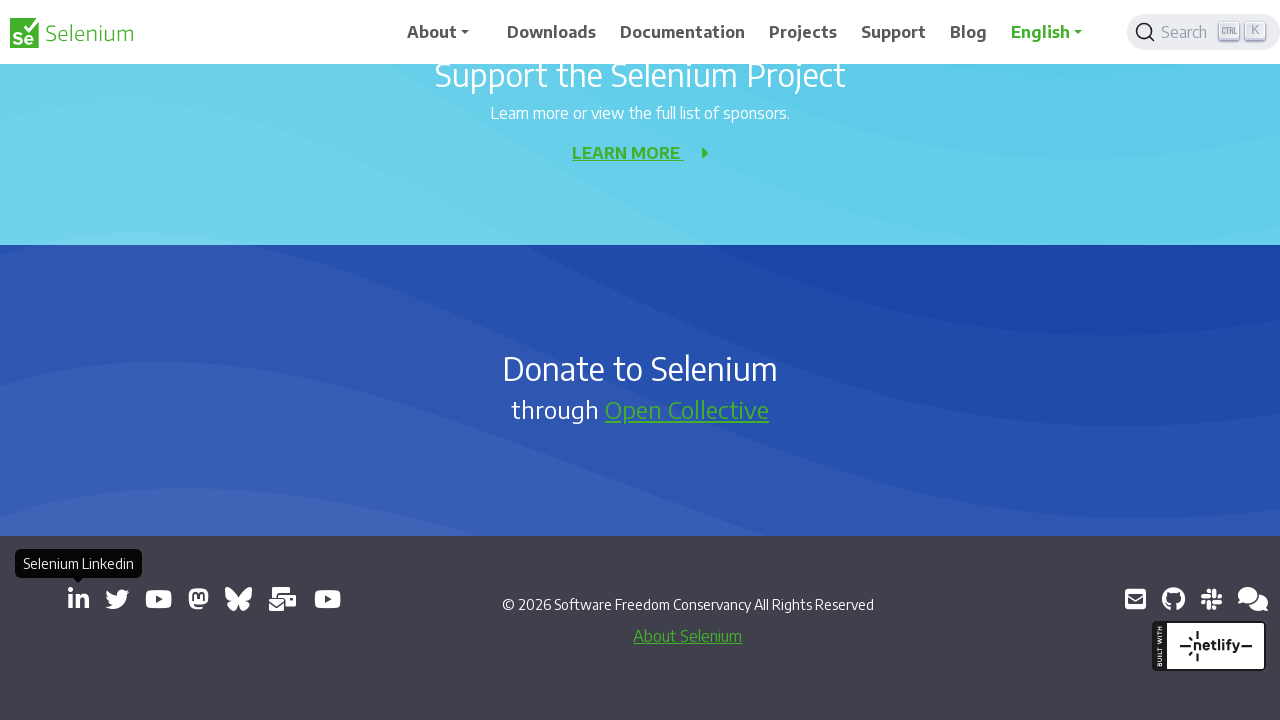

Clicked link opening new window/tab: https://x.com/SeleniumHQ at (117, 599) on a[target='_blank'] >> nth=3
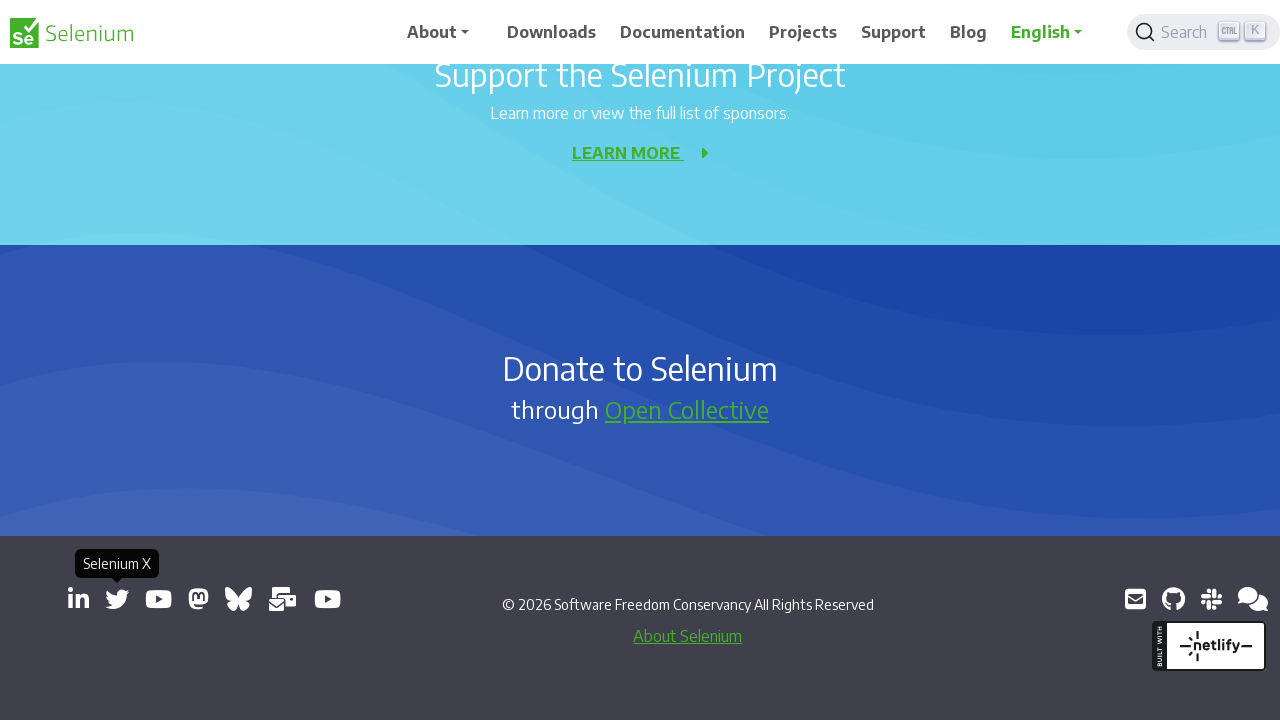

New page/tab opened and captured
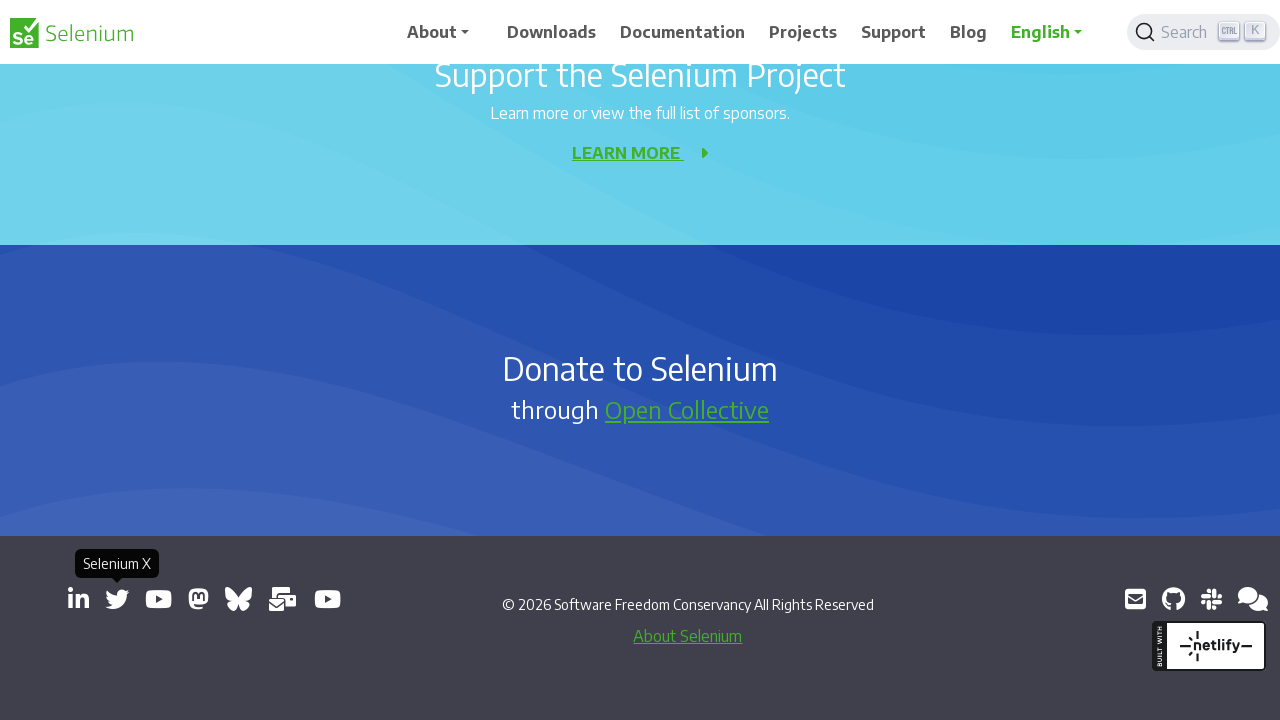

Retrieved href attribute from link: https://www.youtube.com/@SeleniumHQProject/
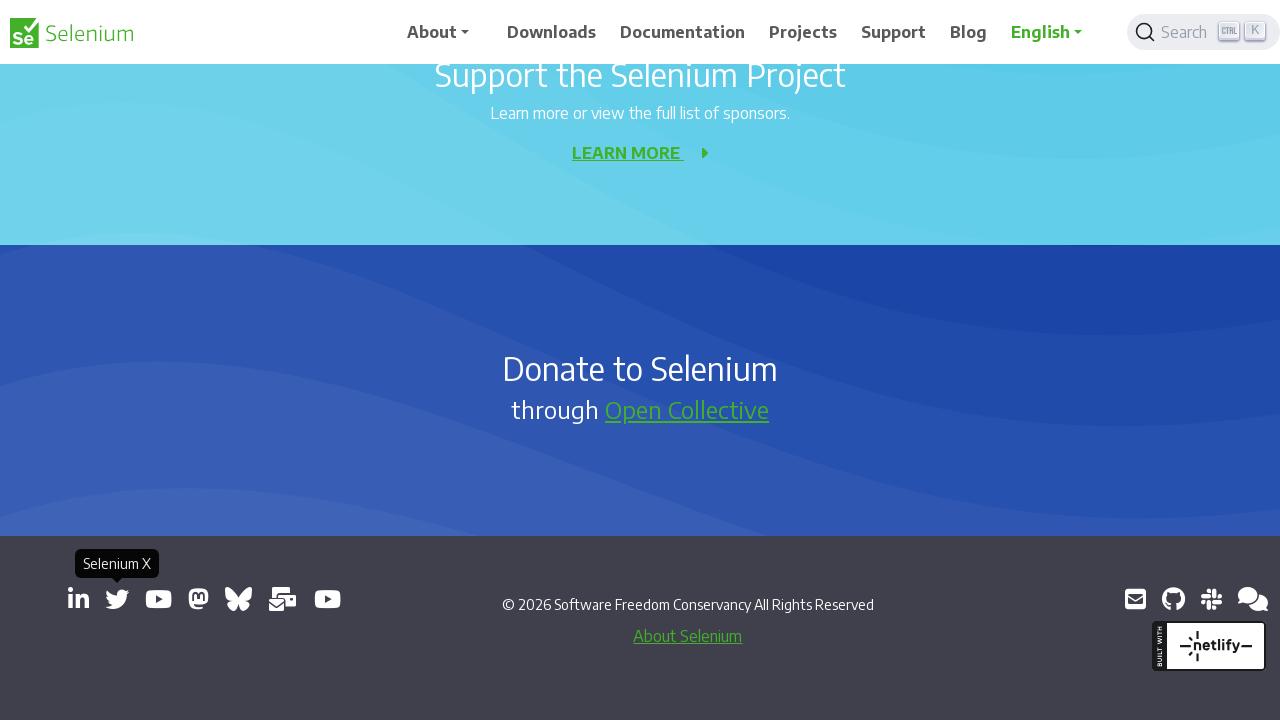

Clicked link opening new window/tab: https://www.youtube.com/@SeleniumHQProject/ at (158, 599) on a[target='_blank'] >> nth=4
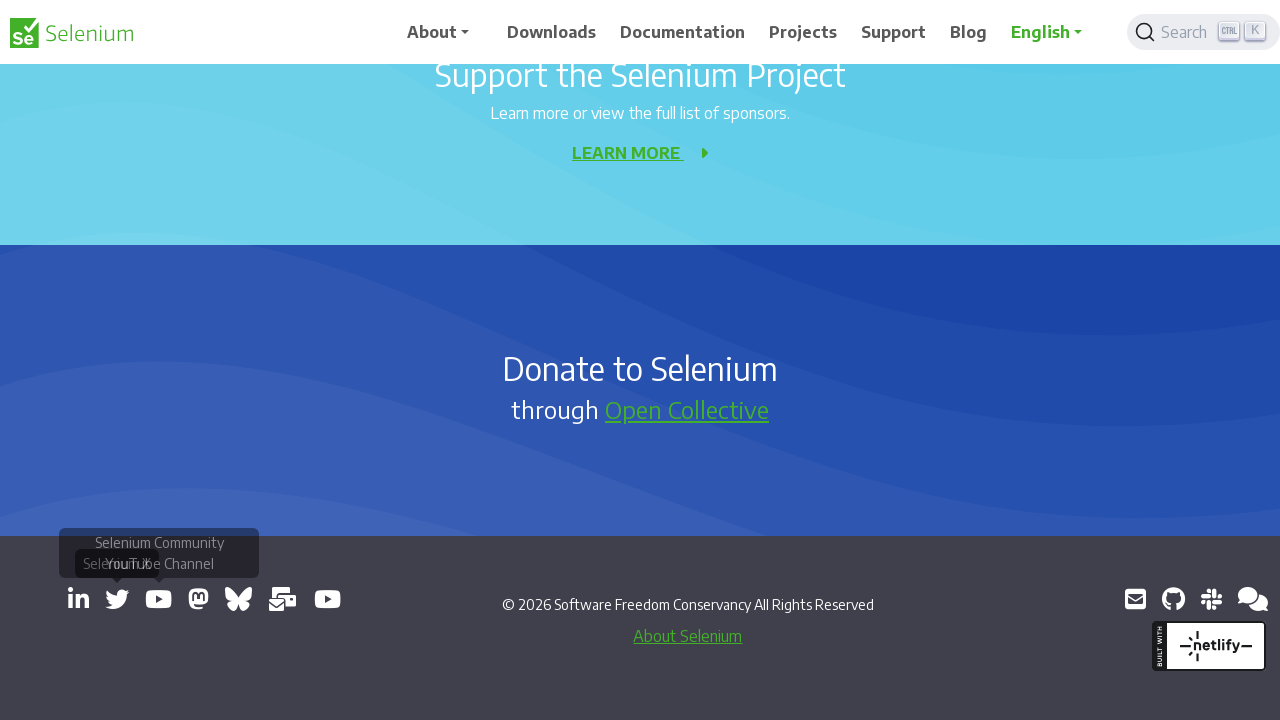

New page/tab opened and captured
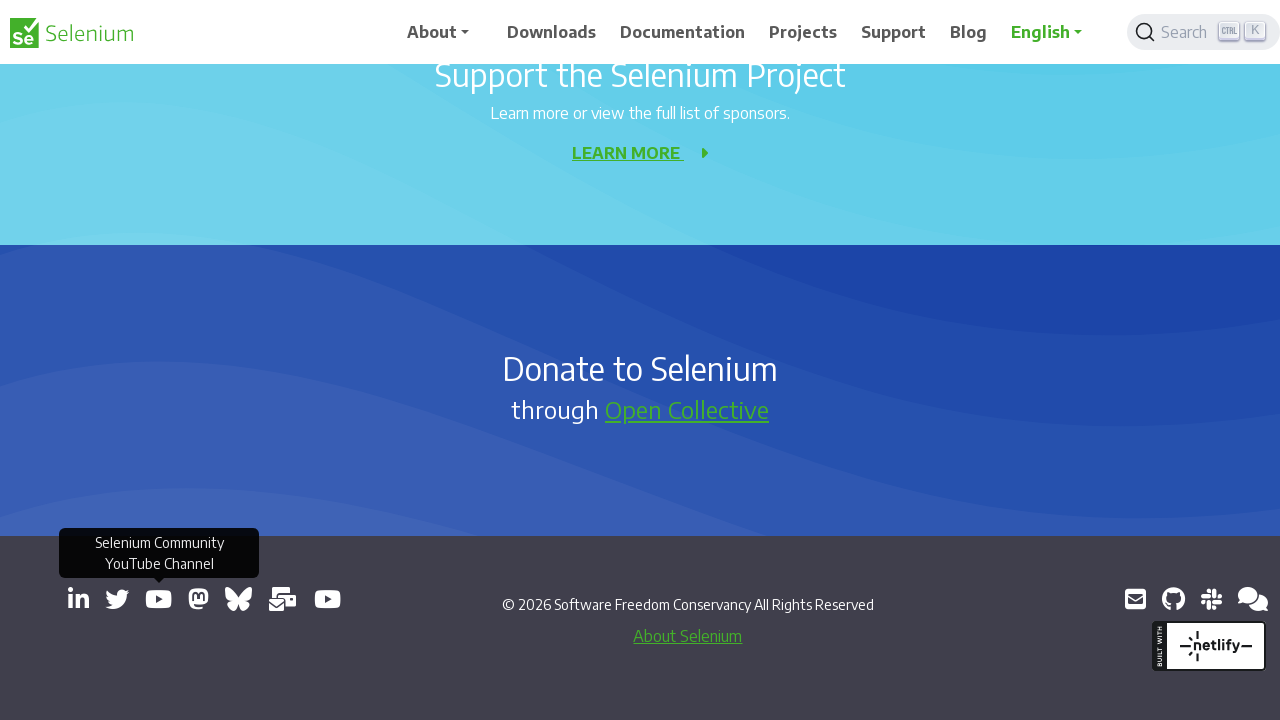

Retrieved href attribute from link: https://mastodon.social/@seleniumHQ@fosstodon.org
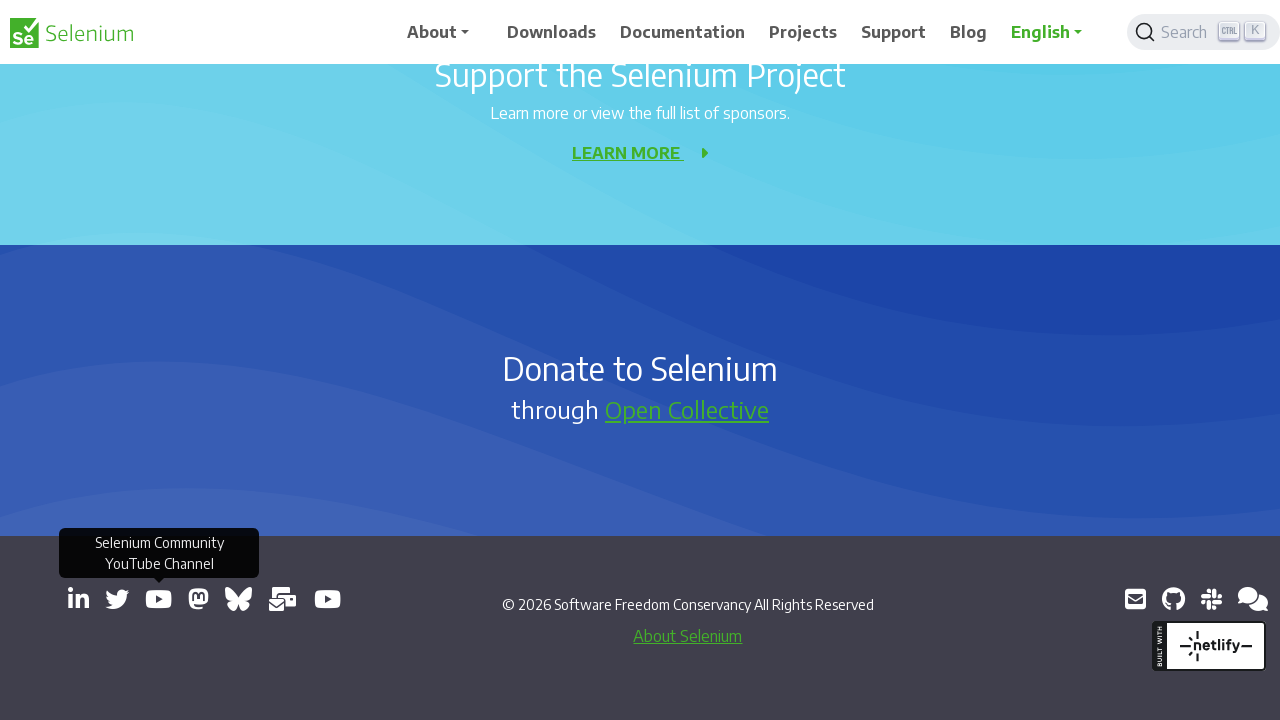

Clicked link opening new window/tab: https://mastodon.social/@seleniumHQ@fosstodon.org at (198, 599) on a[target='_blank'] >> nth=5
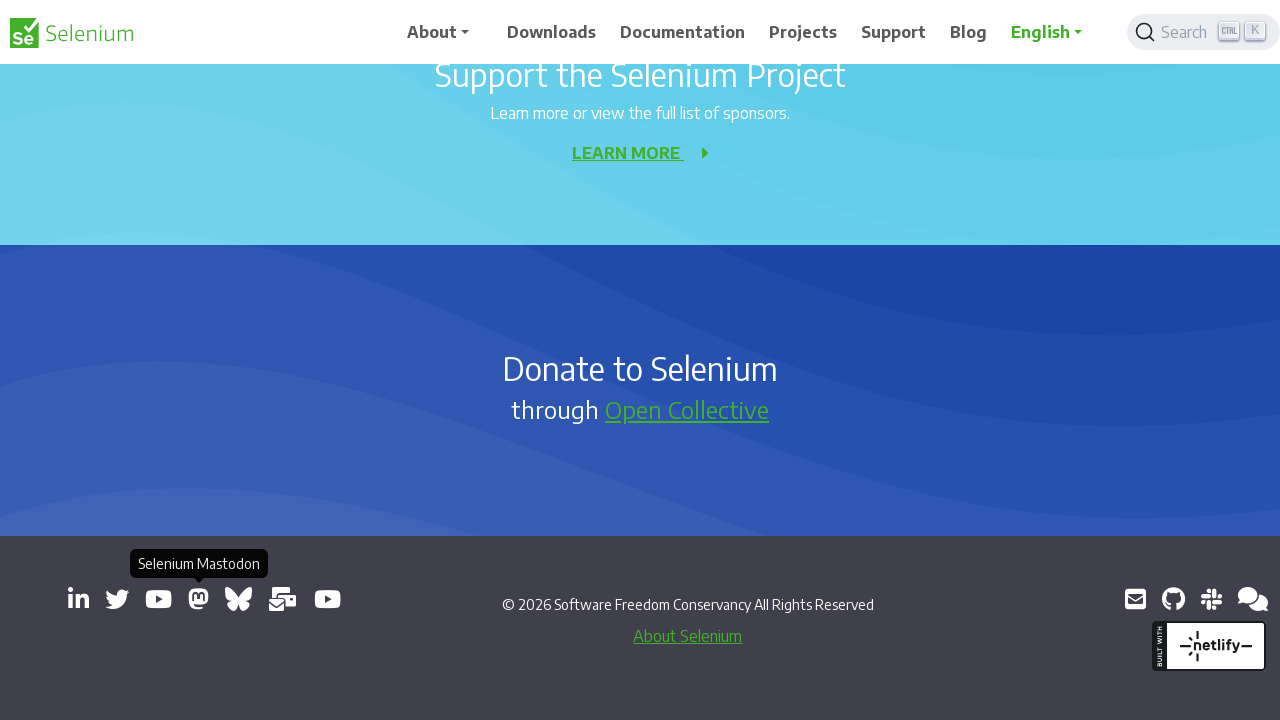

New page/tab opened and captured
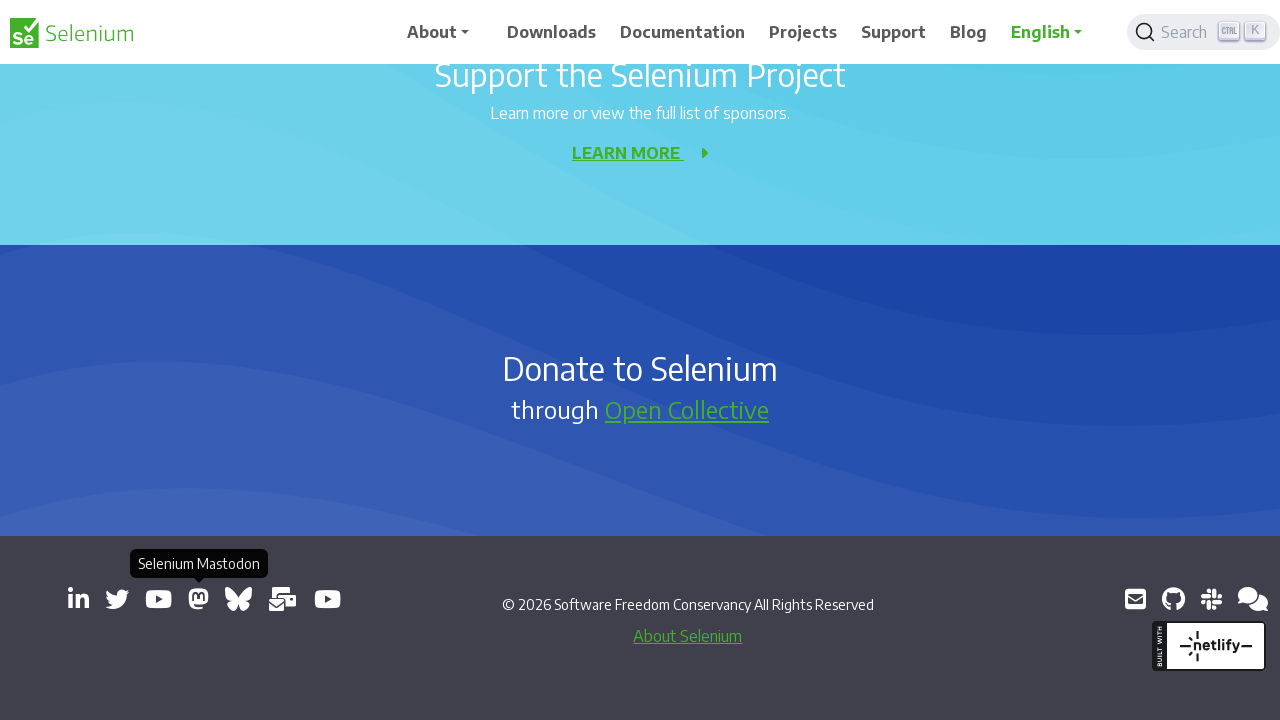

Retrieved href attribute from link: https://bsky.app/profile/seleniumconf.bsky.social
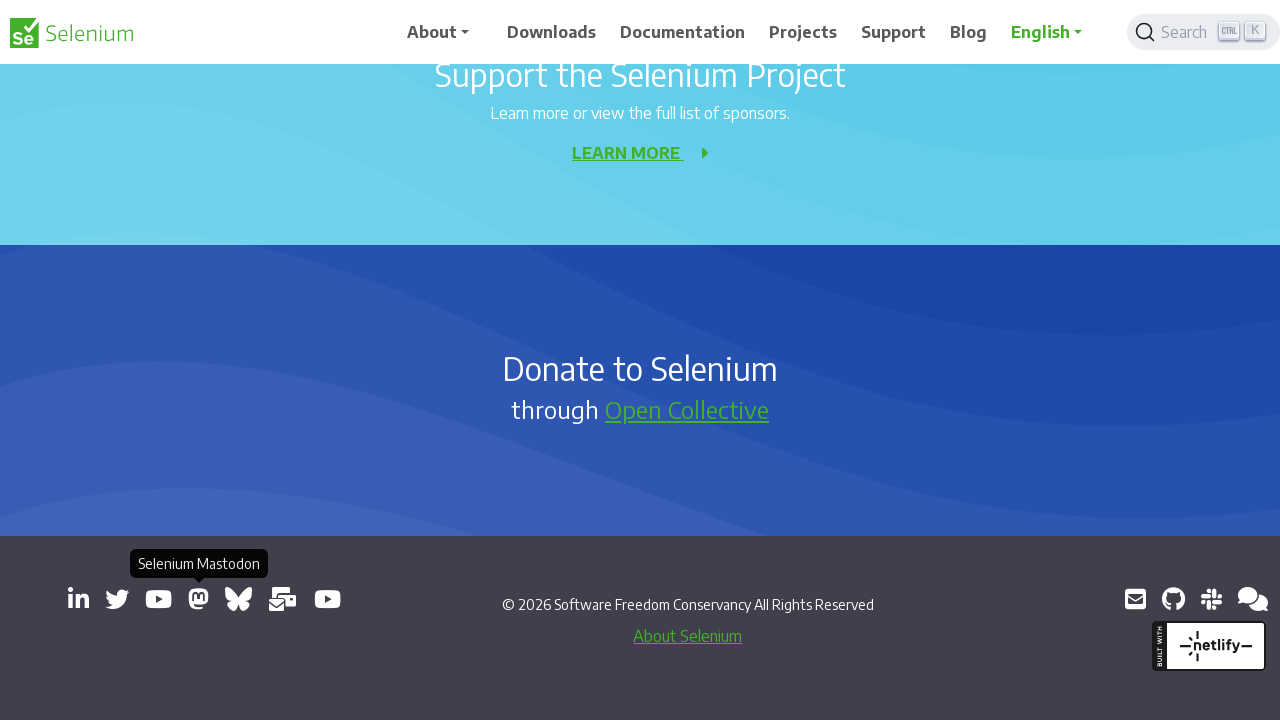

Clicked link opening new window/tab: https://bsky.app/profile/seleniumconf.bsky.social at (238, 599) on a[target='_blank'] >> nth=6
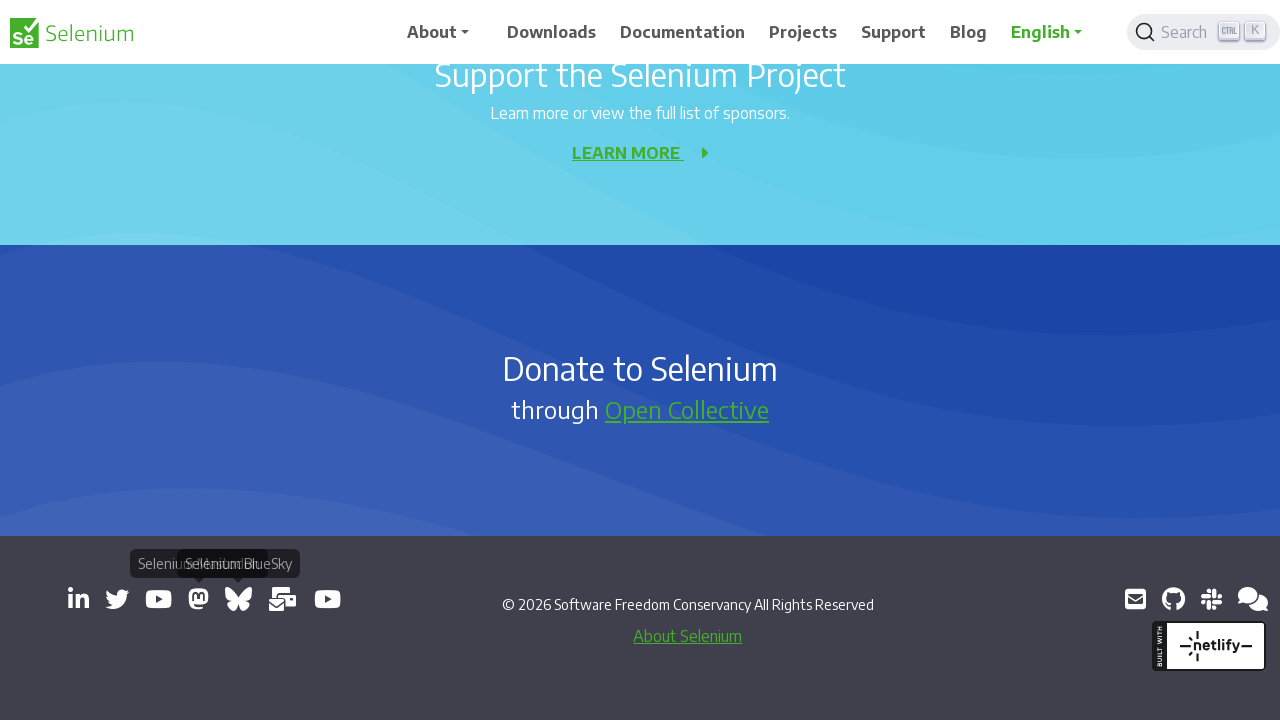

New page/tab opened and captured
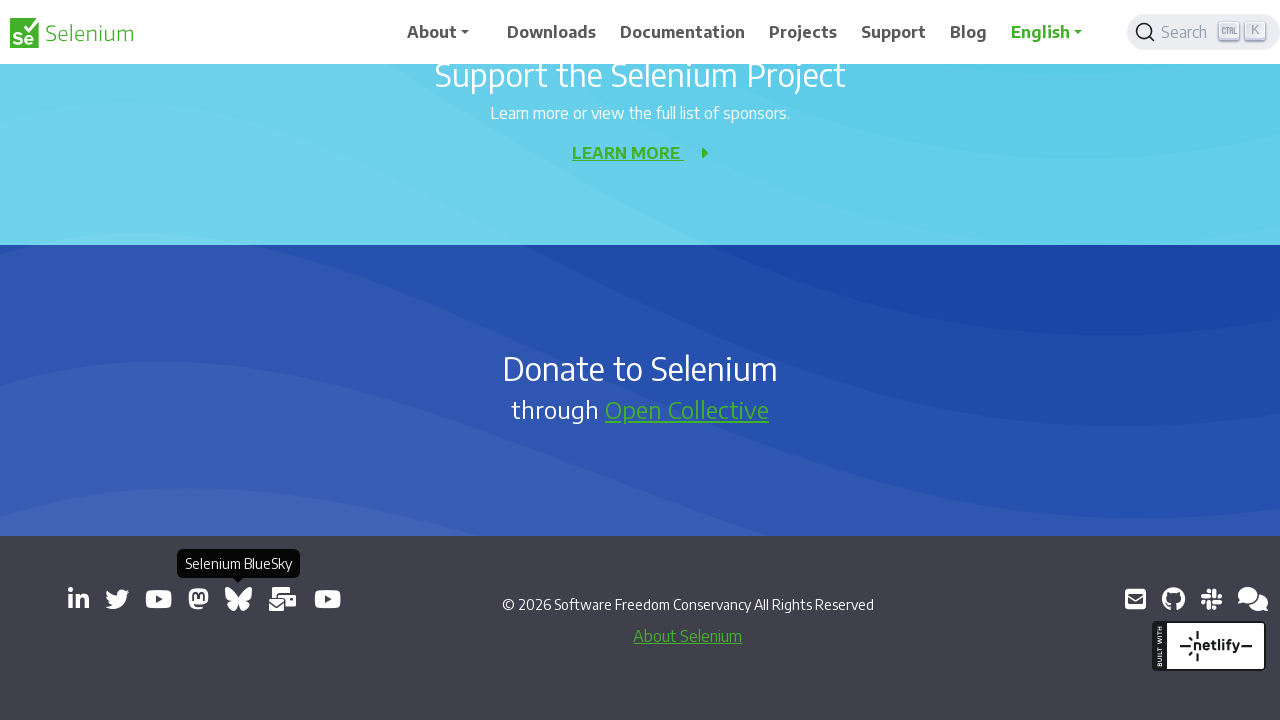

Retrieved href attribute from link: https://groups.google.com/group/selenium-users
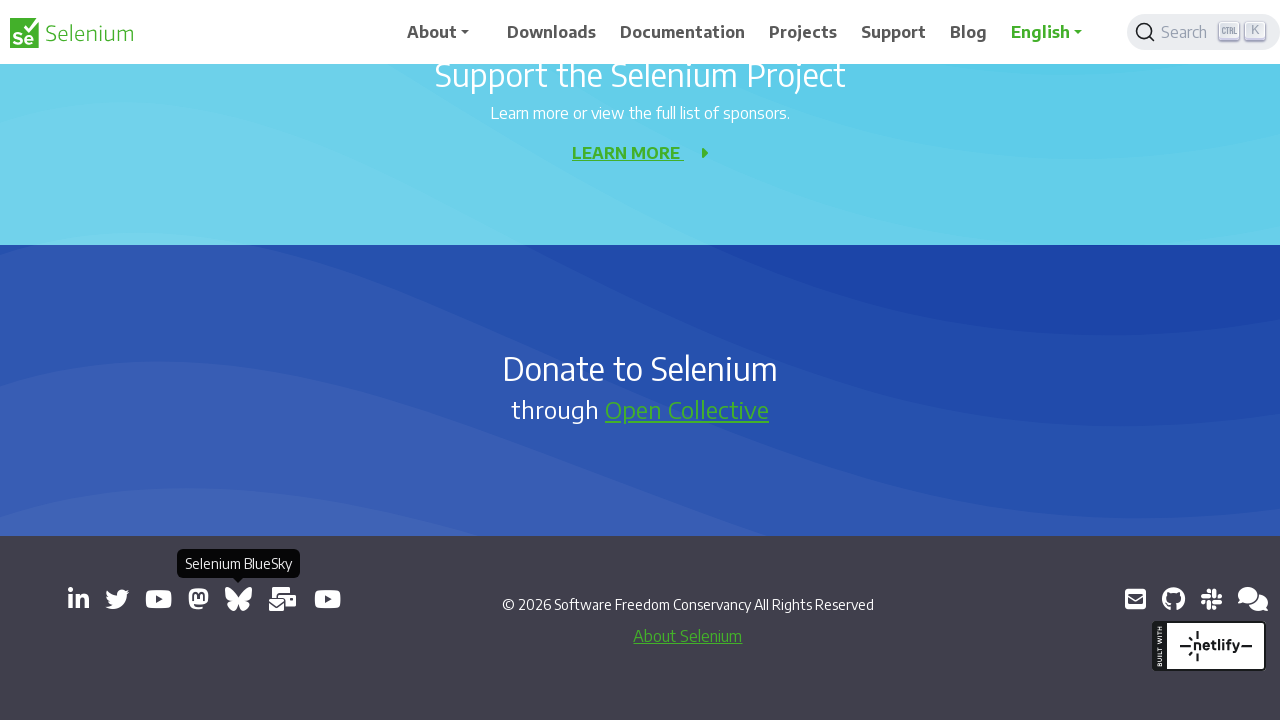

Clicked link opening new window/tab: https://groups.google.com/group/selenium-users at (283, 599) on a[target='_blank'] >> nth=7
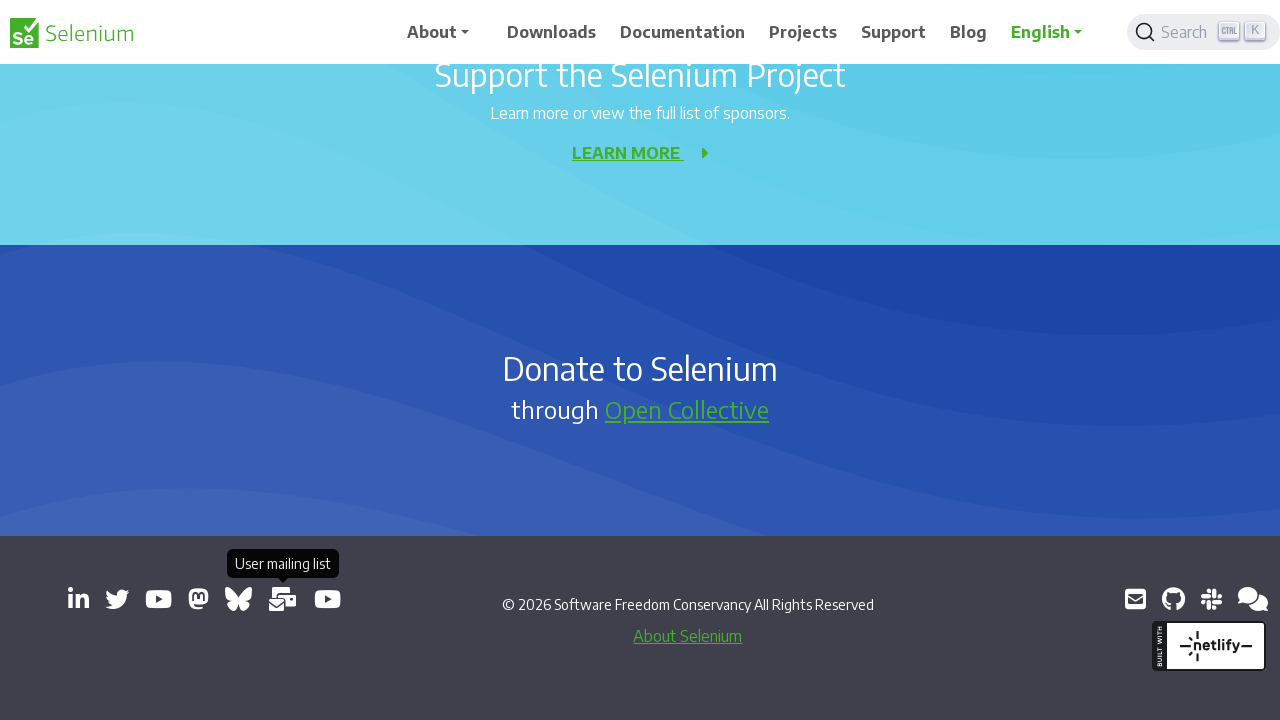

New page/tab opened and captured
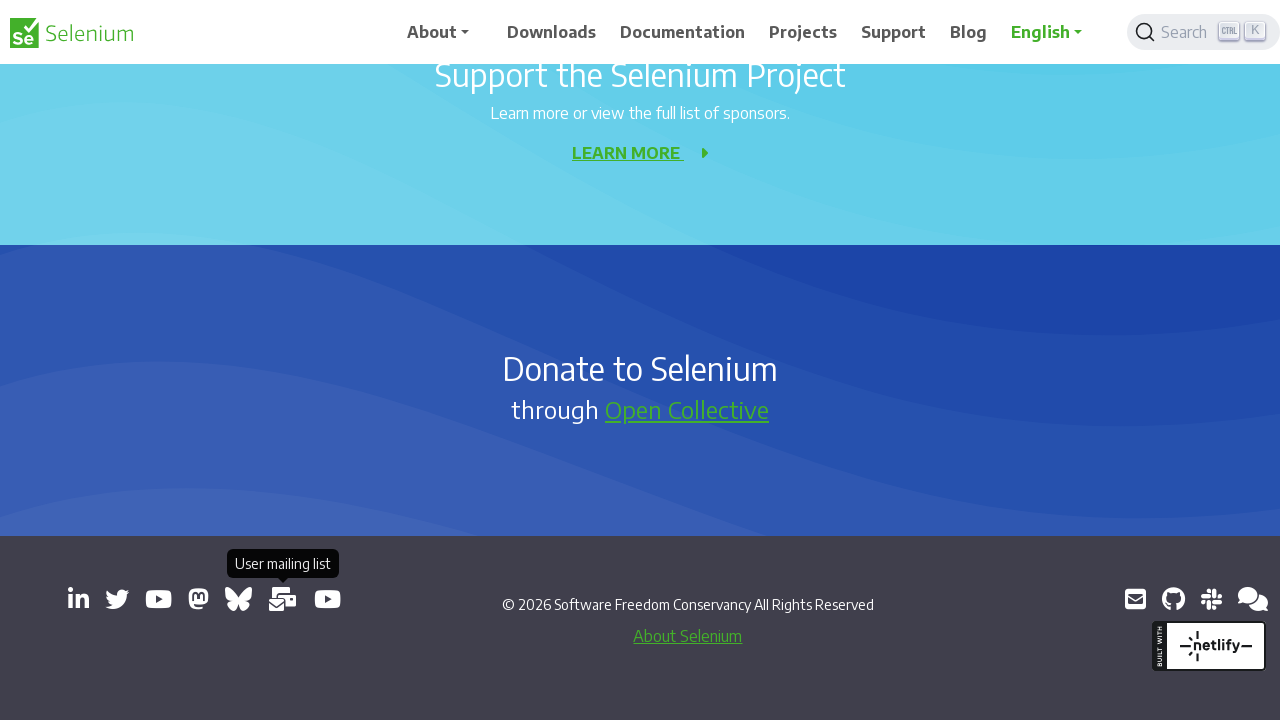

Retrieved href attribute from link: https://www.youtube.com/channel/UCbDlgX_613xNMrDqCe3QNEw
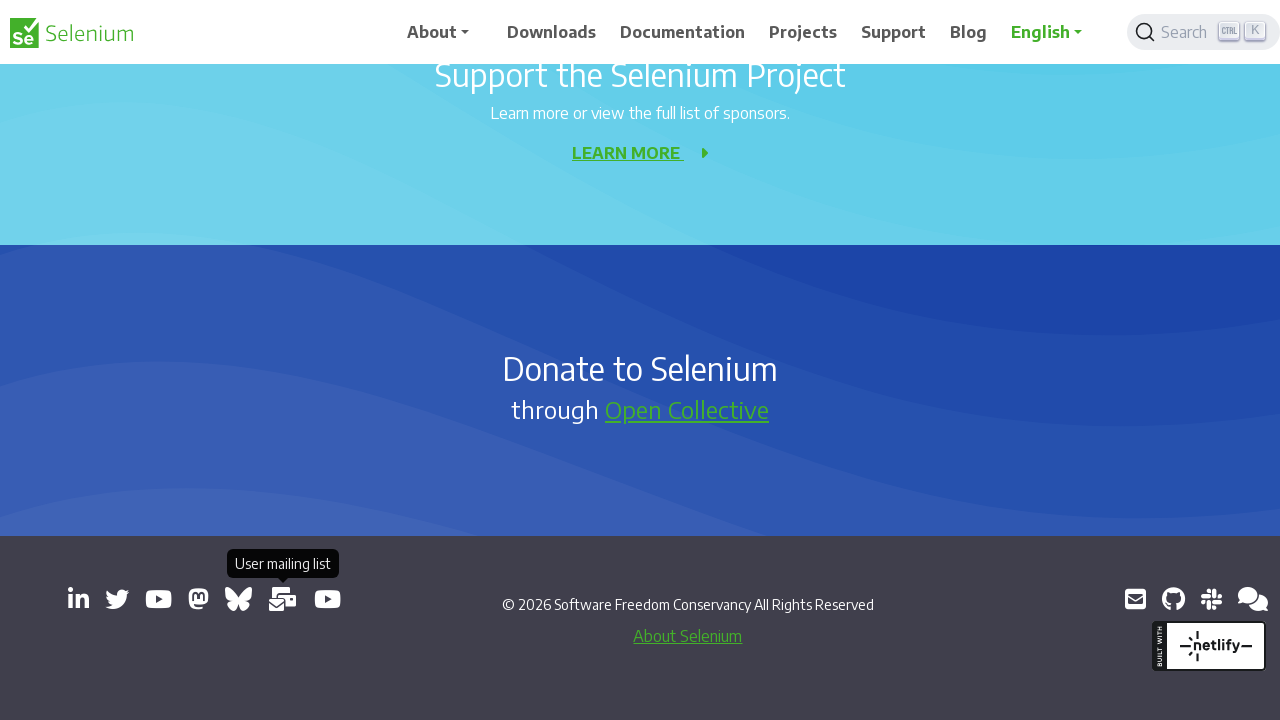

Clicked link opening new window/tab: https://www.youtube.com/channel/UCbDlgX_613xNMrDqCe3QNEw at (328, 599) on a[target='_blank'] >> nth=8
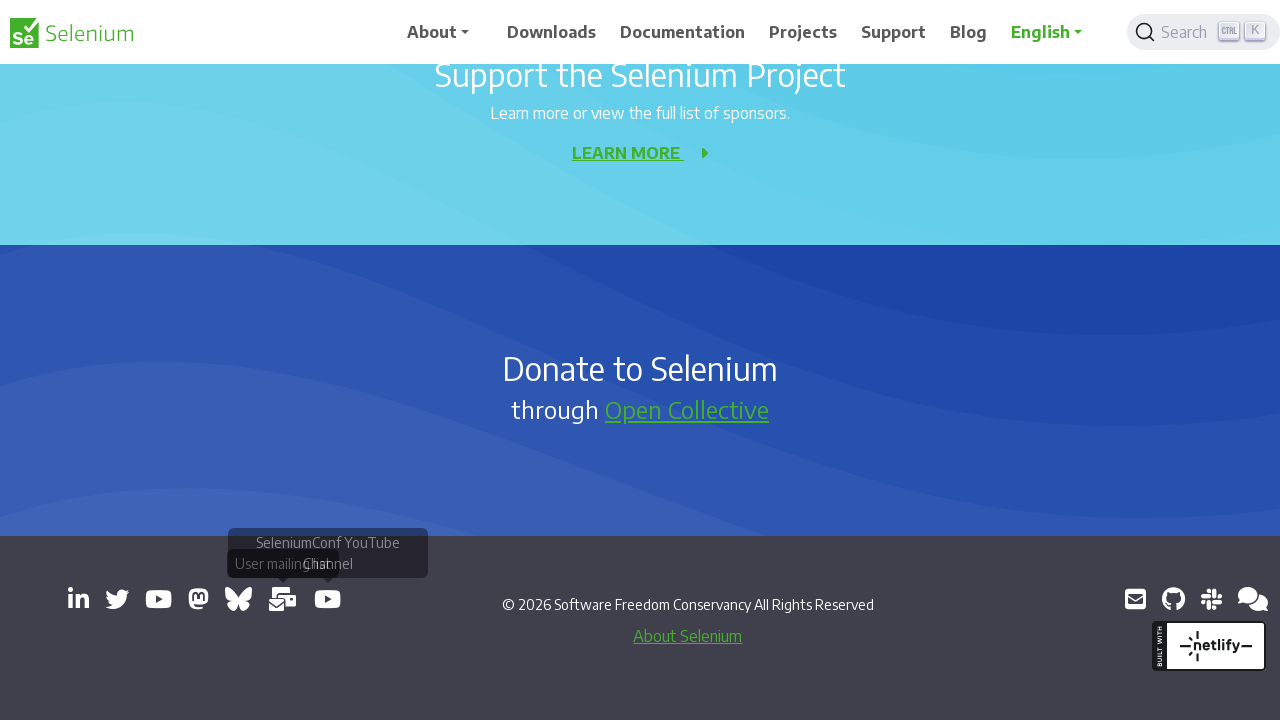

New page/tab opened and captured
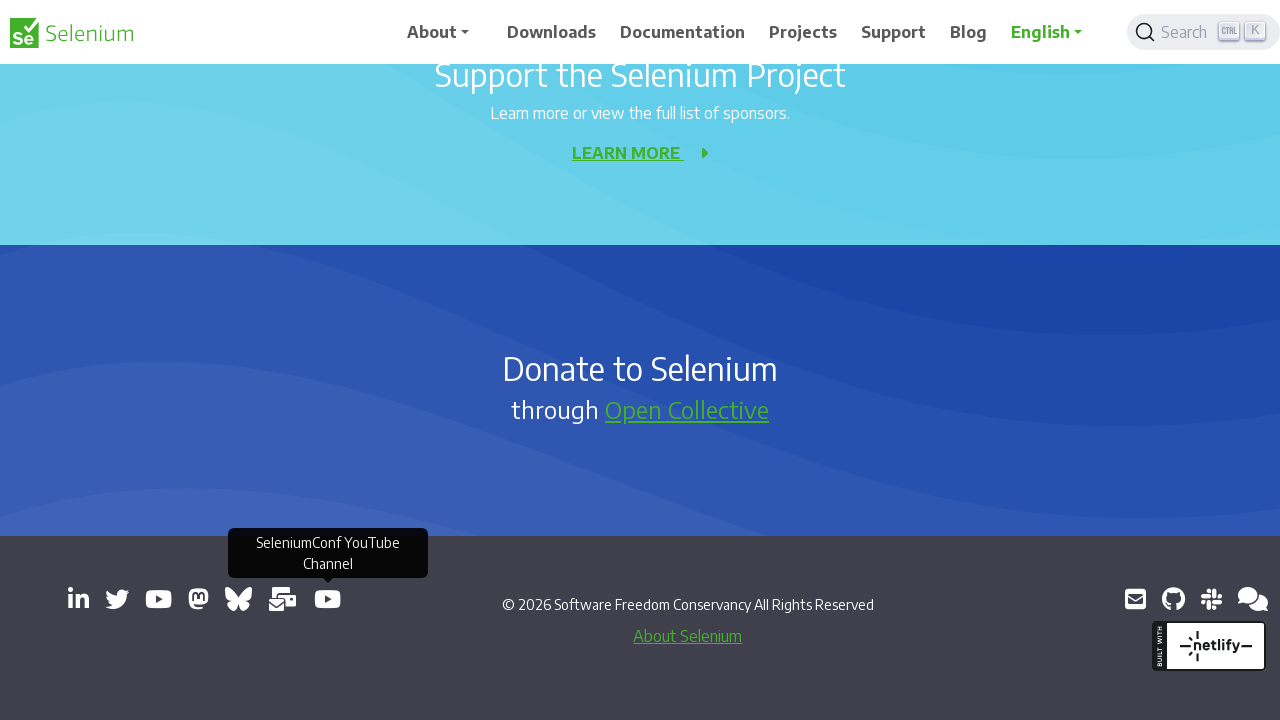

Retrieved href attribute from link: mailto:selenium@sfconservancy.org
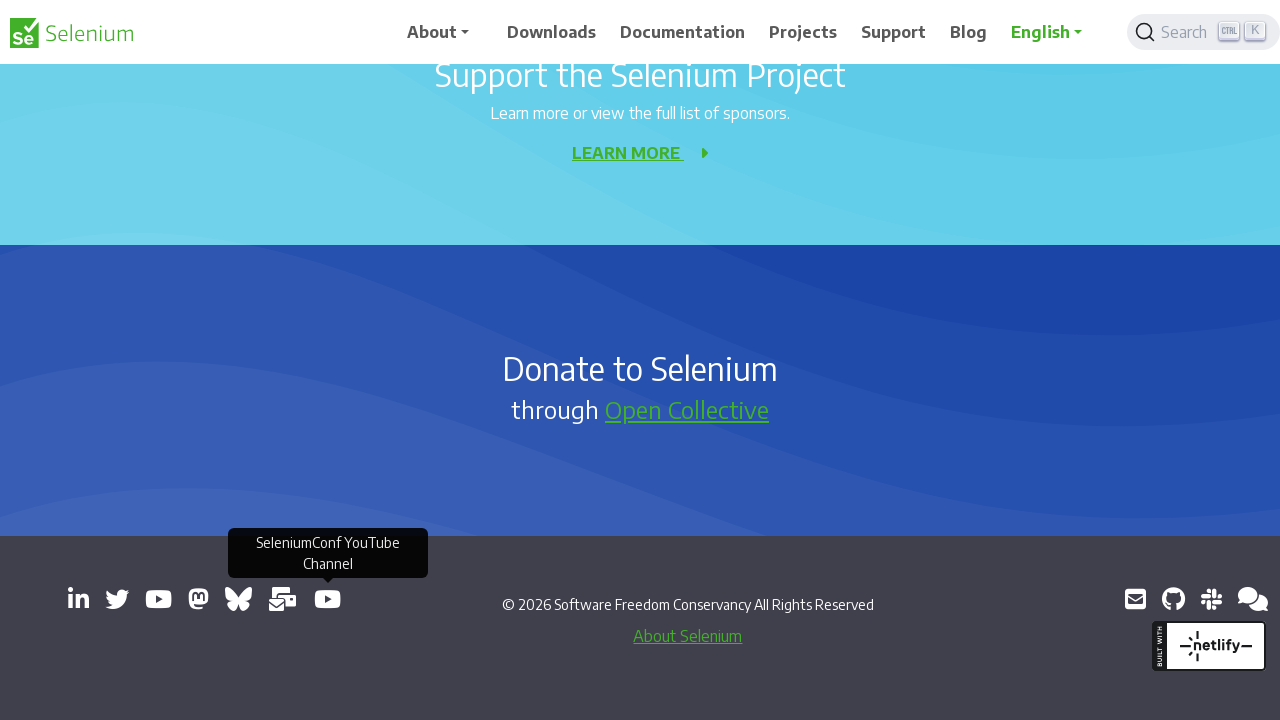

Retrieved href attribute from link: https://github.com/seleniumhq/selenium
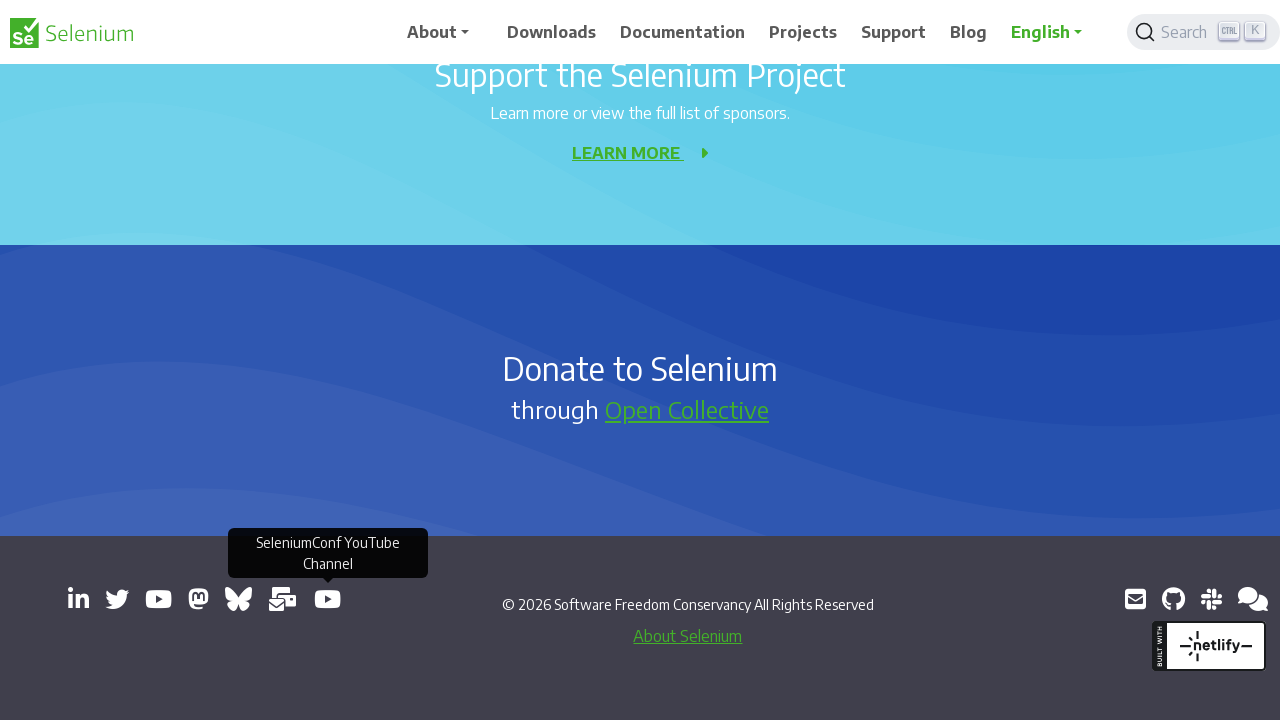

Clicked link opening new window/tab: https://github.com/seleniumhq/selenium at (1173, 599) on a[target='_blank'] >> nth=10
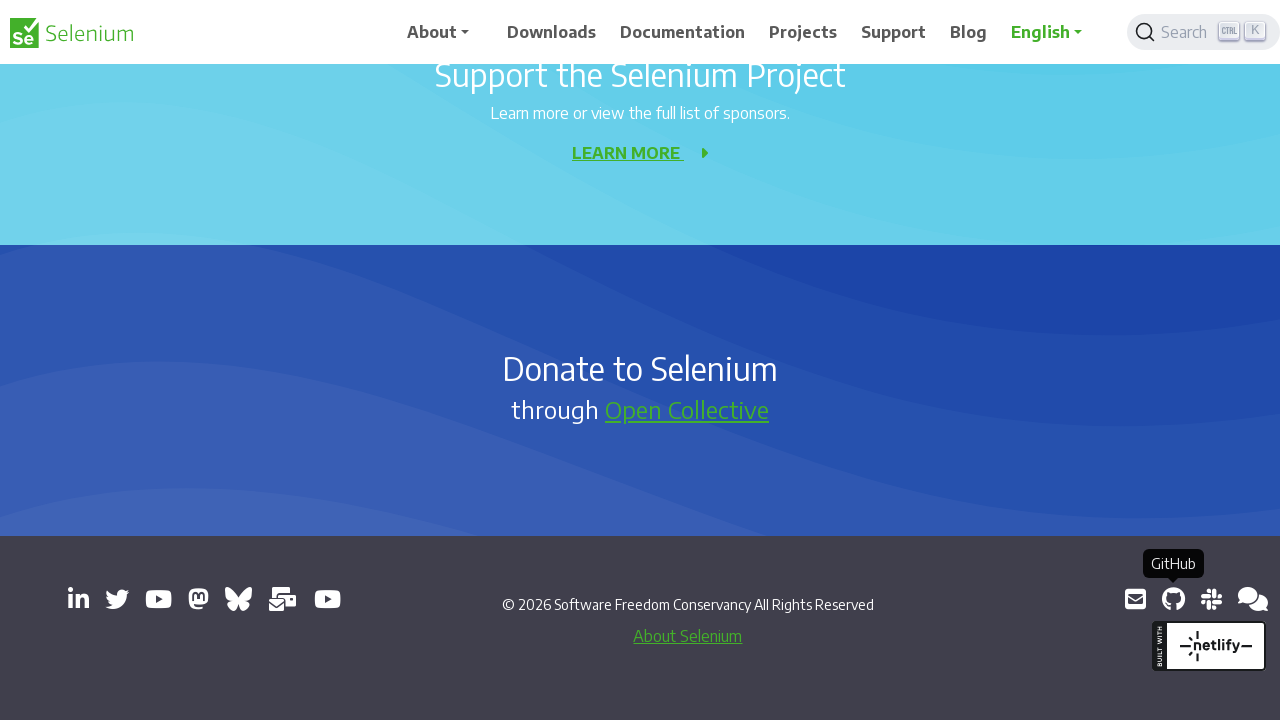

New page/tab opened and captured
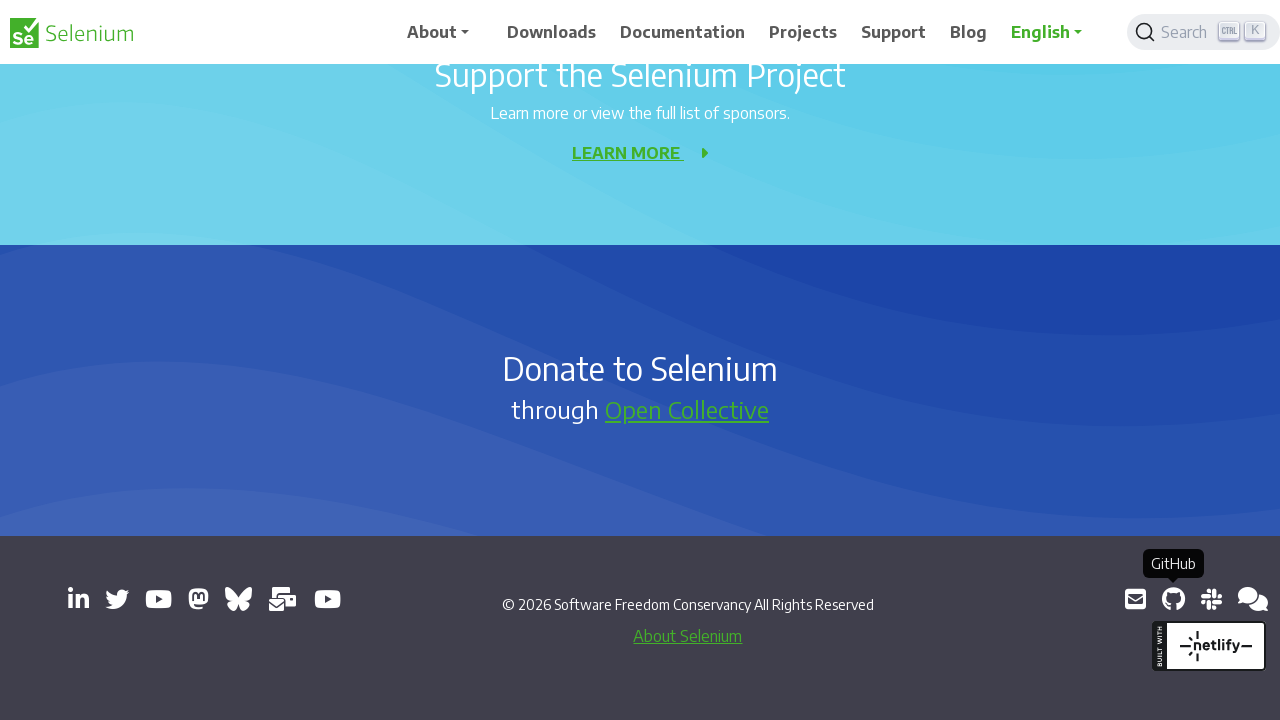

Retrieved href attribute from link: https://inviter.co/seleniumhq
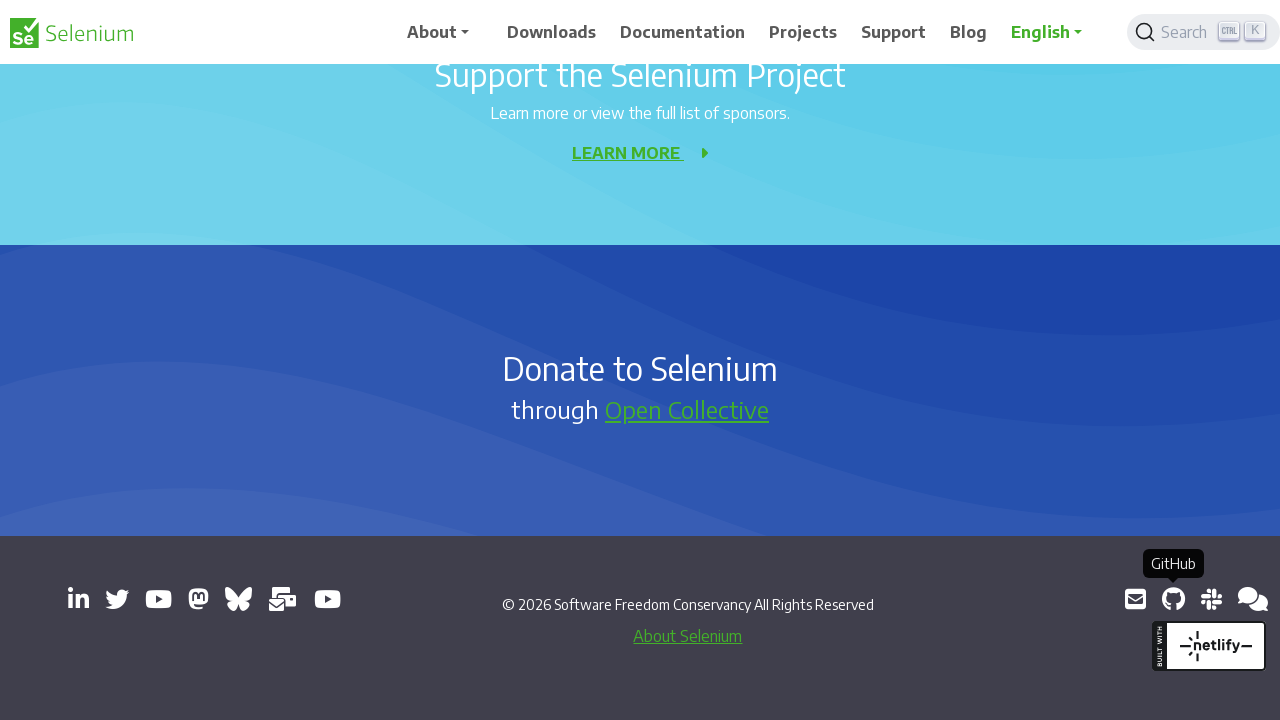

Clicked link opening new window/tab: https://inviter.co/seleniumhq at (1211, 599) on a[target='_blank'] >> nth=11
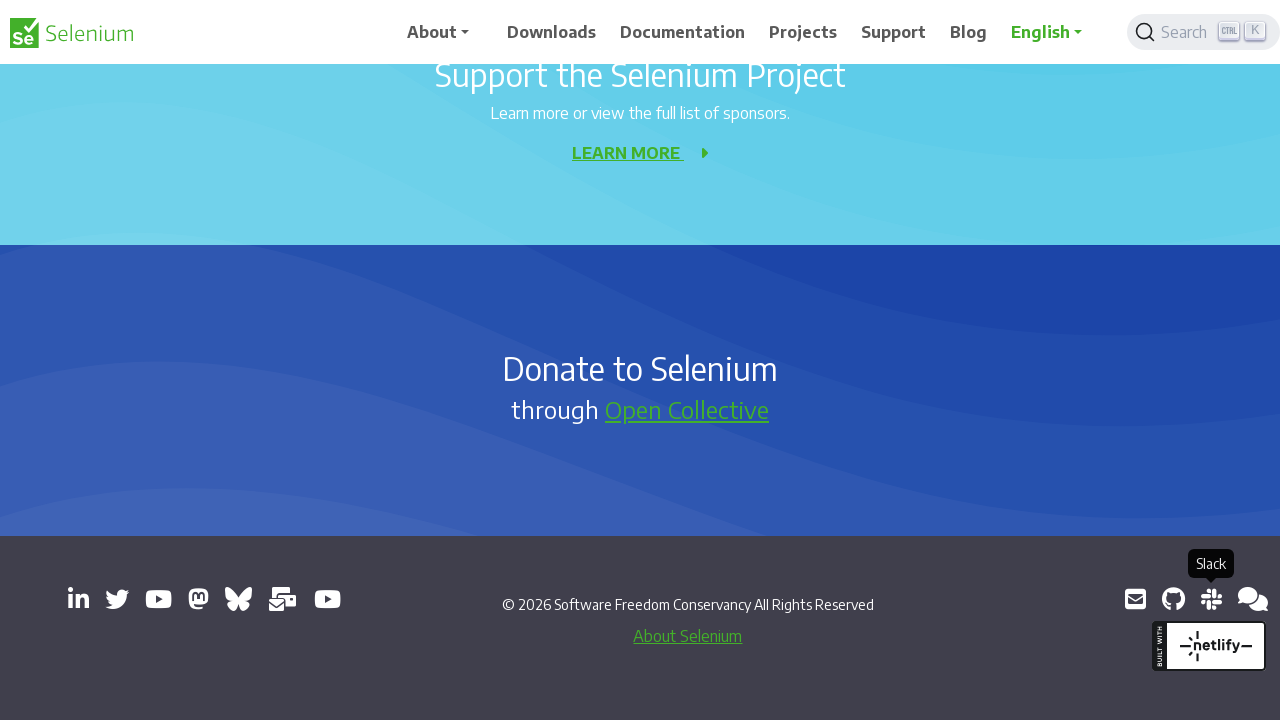

New page/tab opened and captured
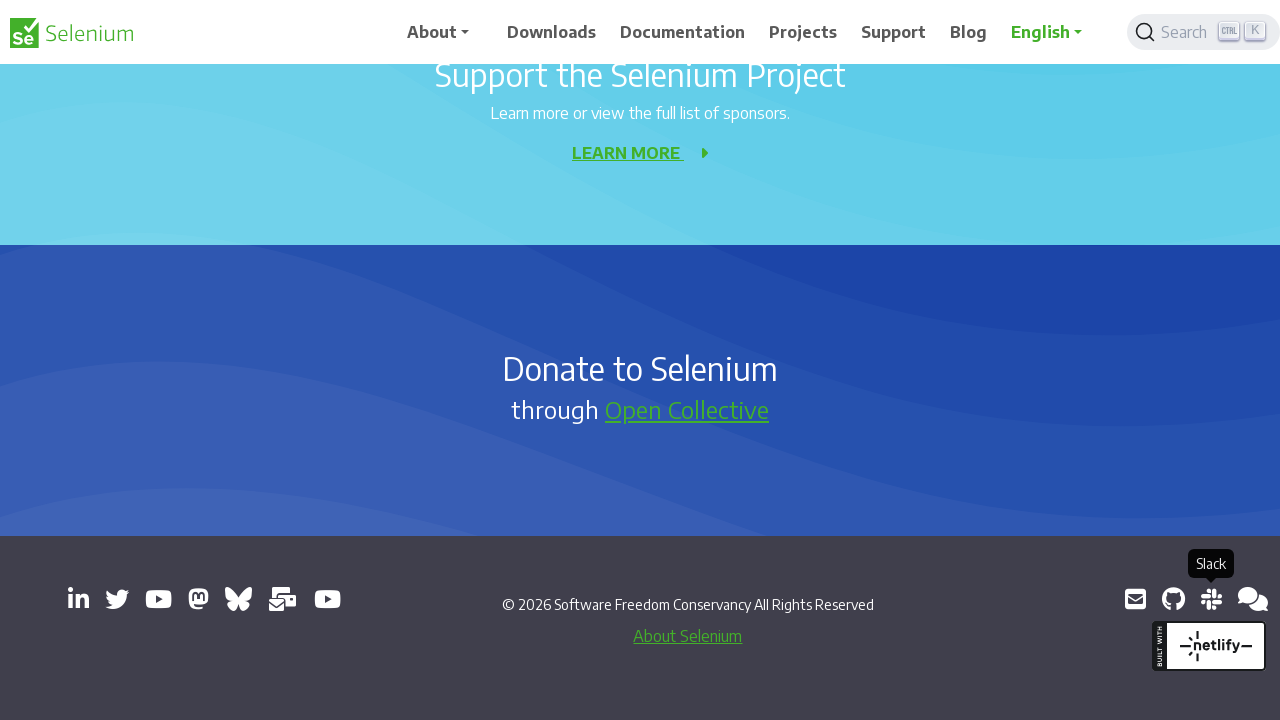

Retrieved href attribute from link: https://web.libera.chat/#selenium
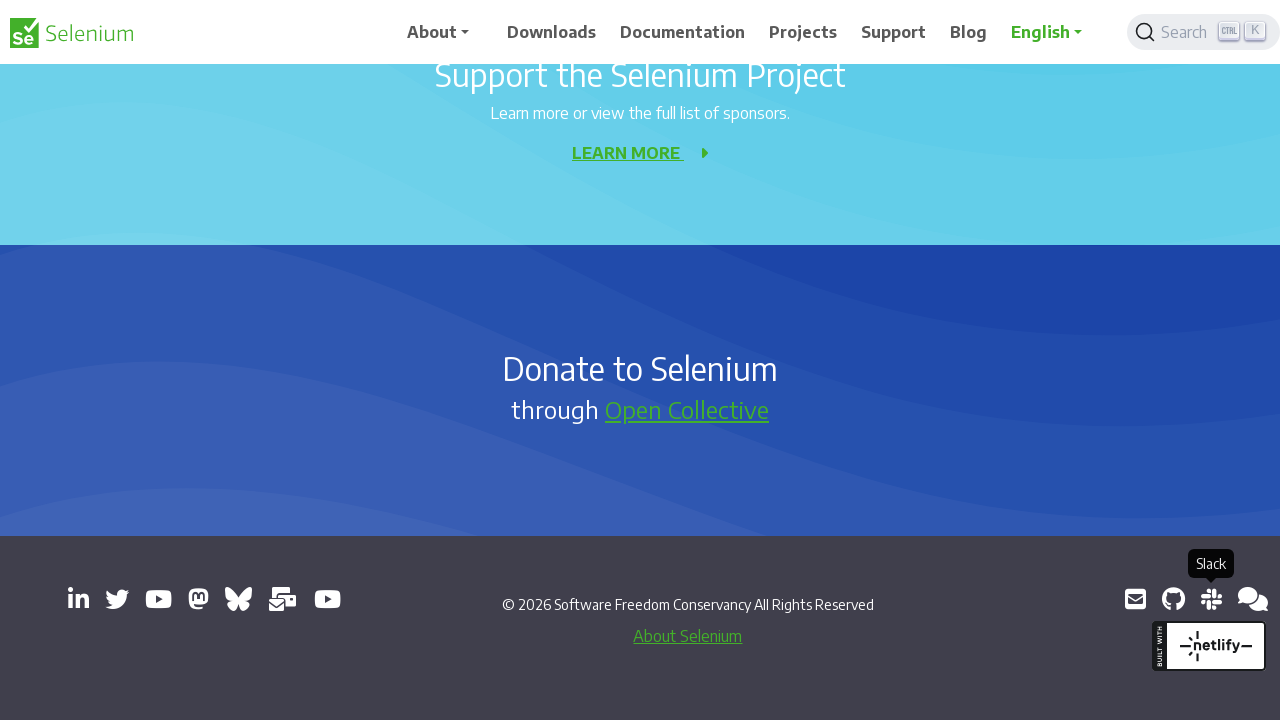

Clicked link opening new window/tab: https://web.libera.chat/#selenium at (1253, 599) on a[target='_blank'] >> nth=12
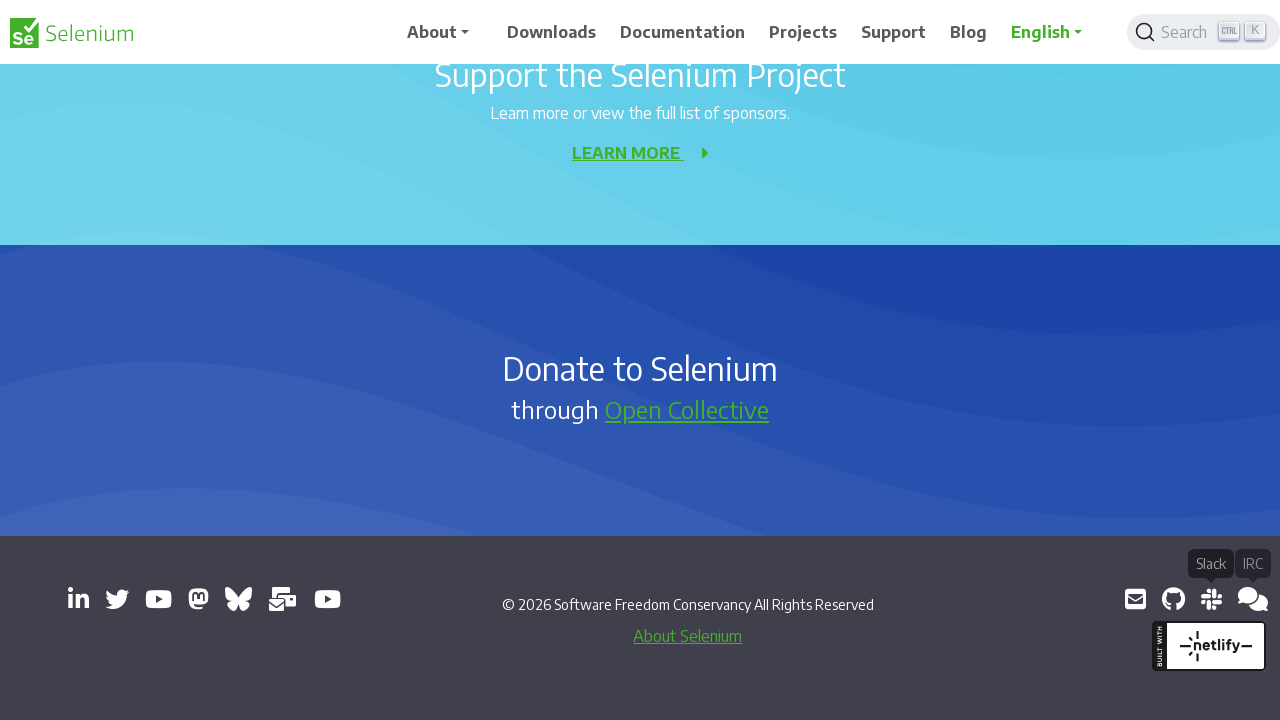

New page/tab opened and captured
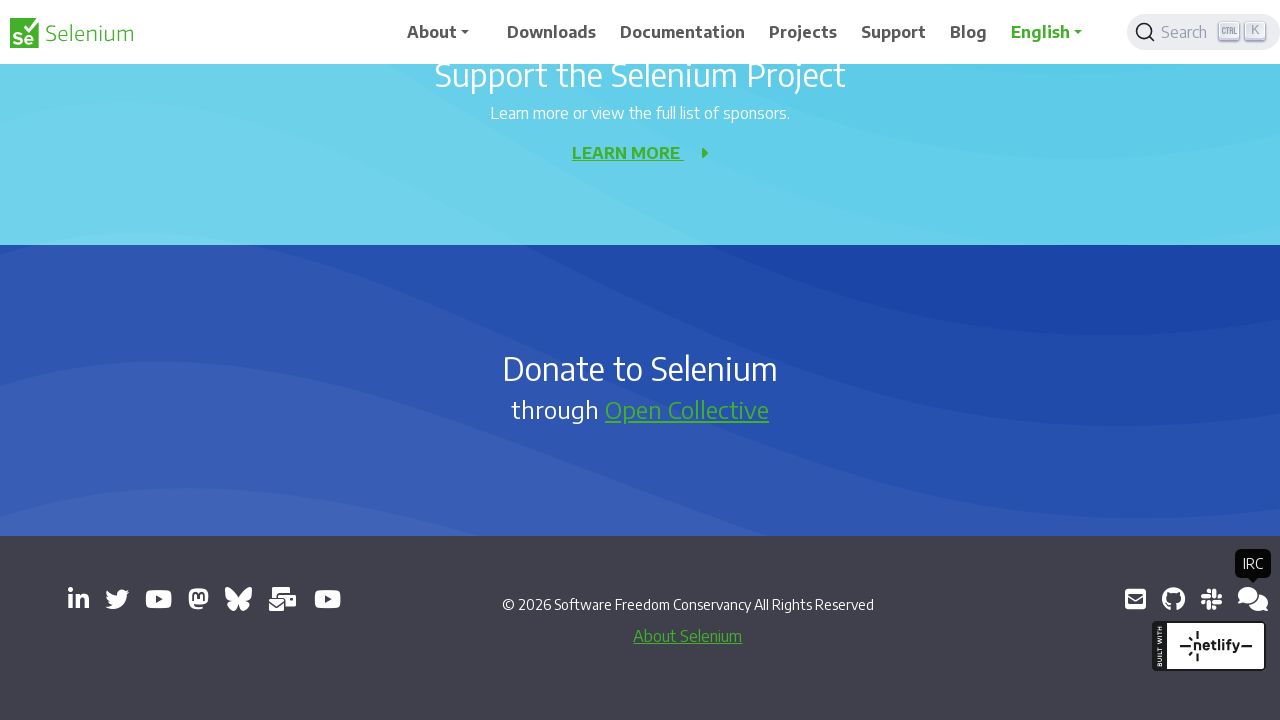

Retrieved href attribute from link: https://groups.google.com/g/selenium-developers
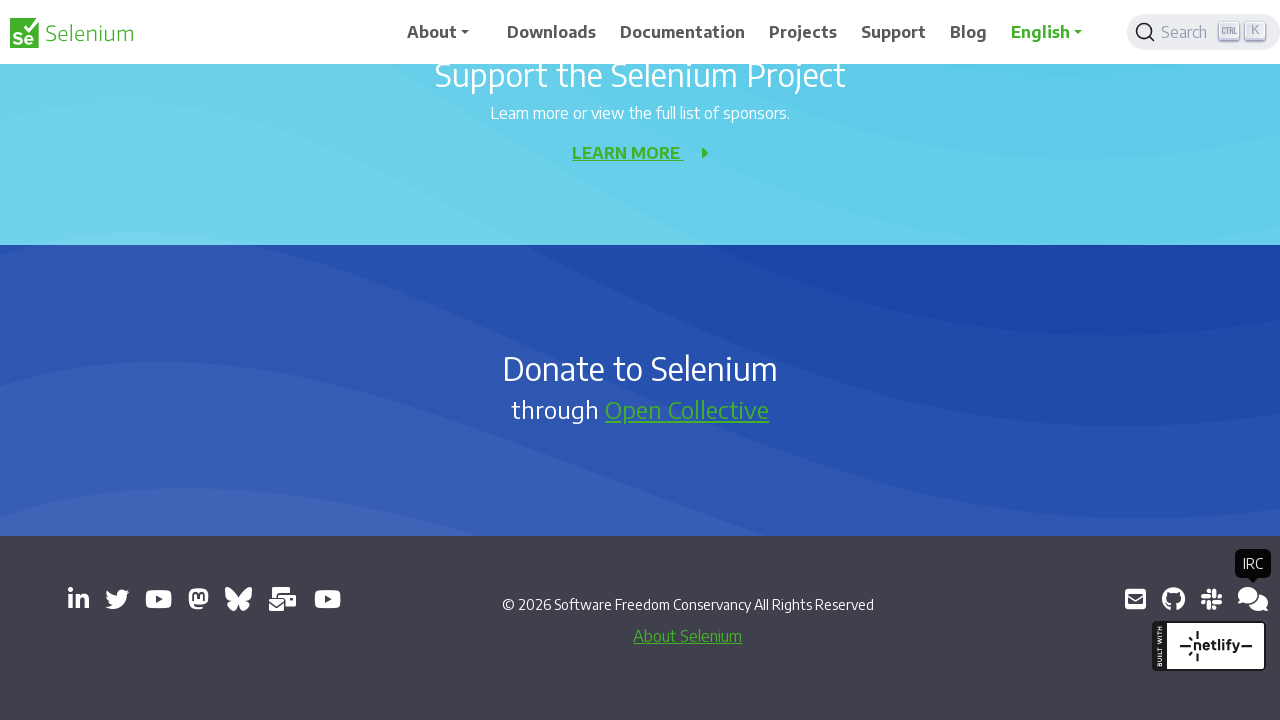

Clicked link opening new window/tab: https://groups.google.com/g/selenium-developers at (1248, 599) on a[target='_blank'] >> nth=13
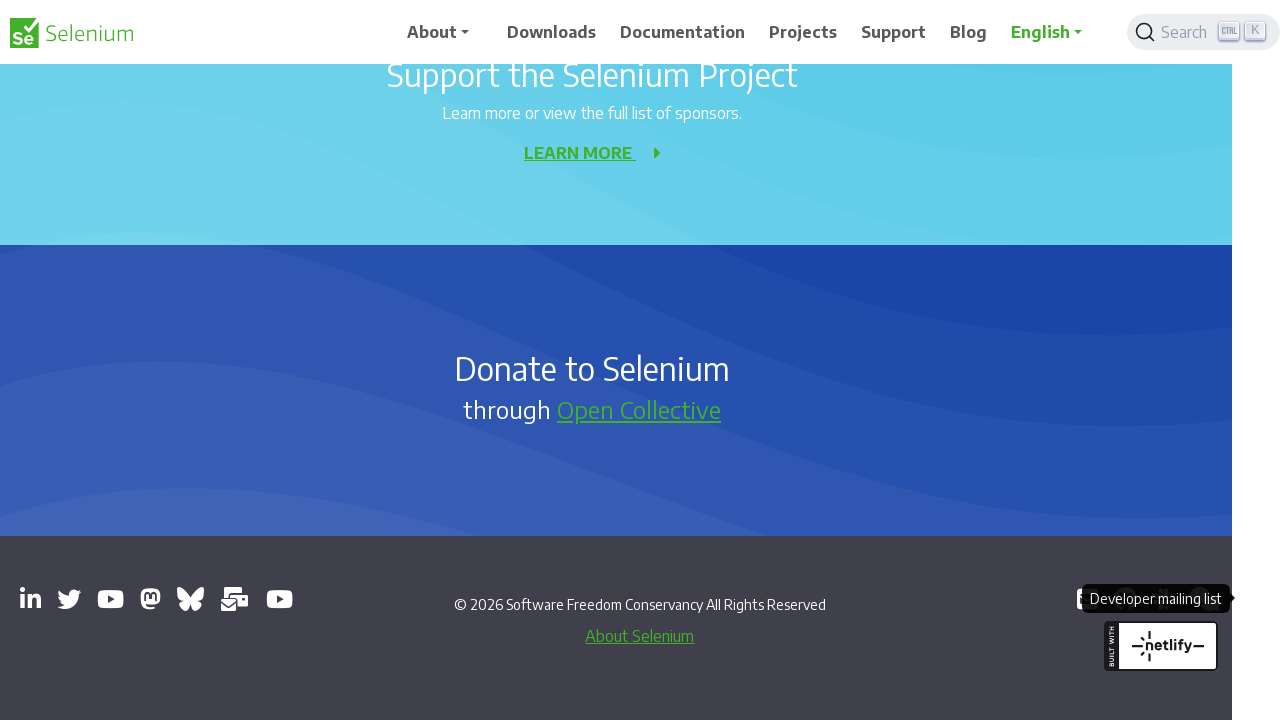

New page/tab opened and captured
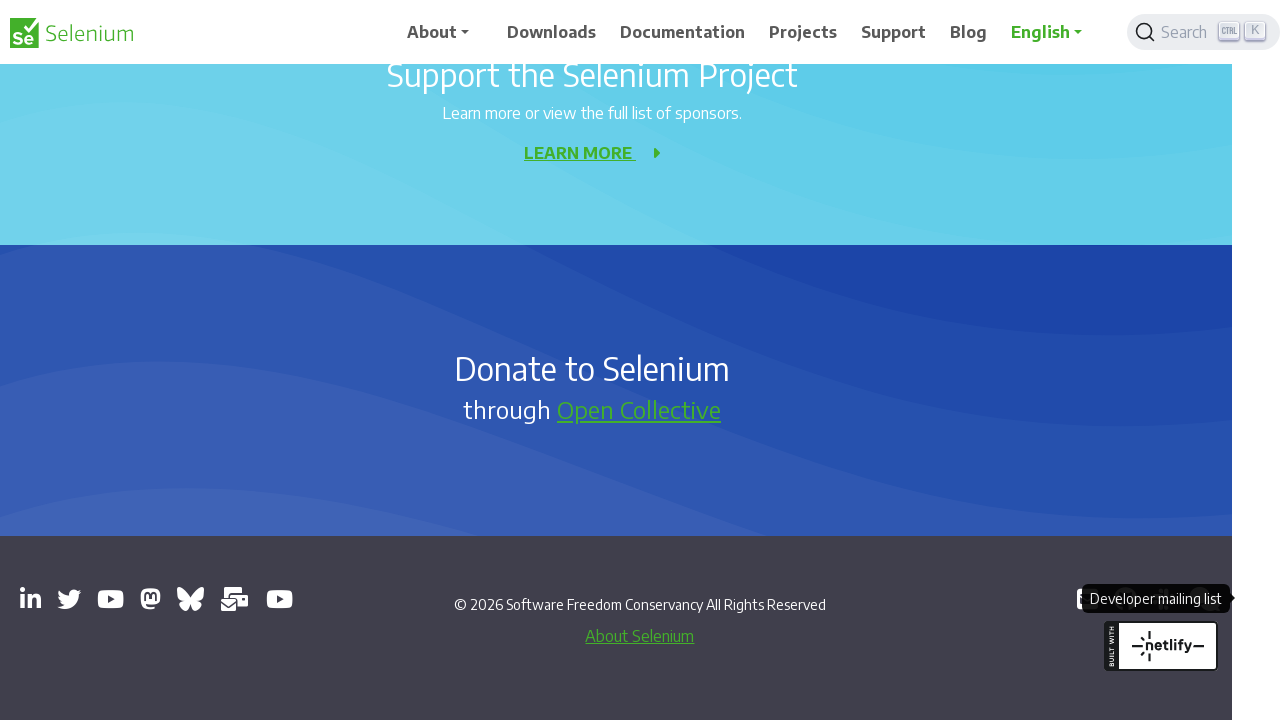

Closed opened page/tab
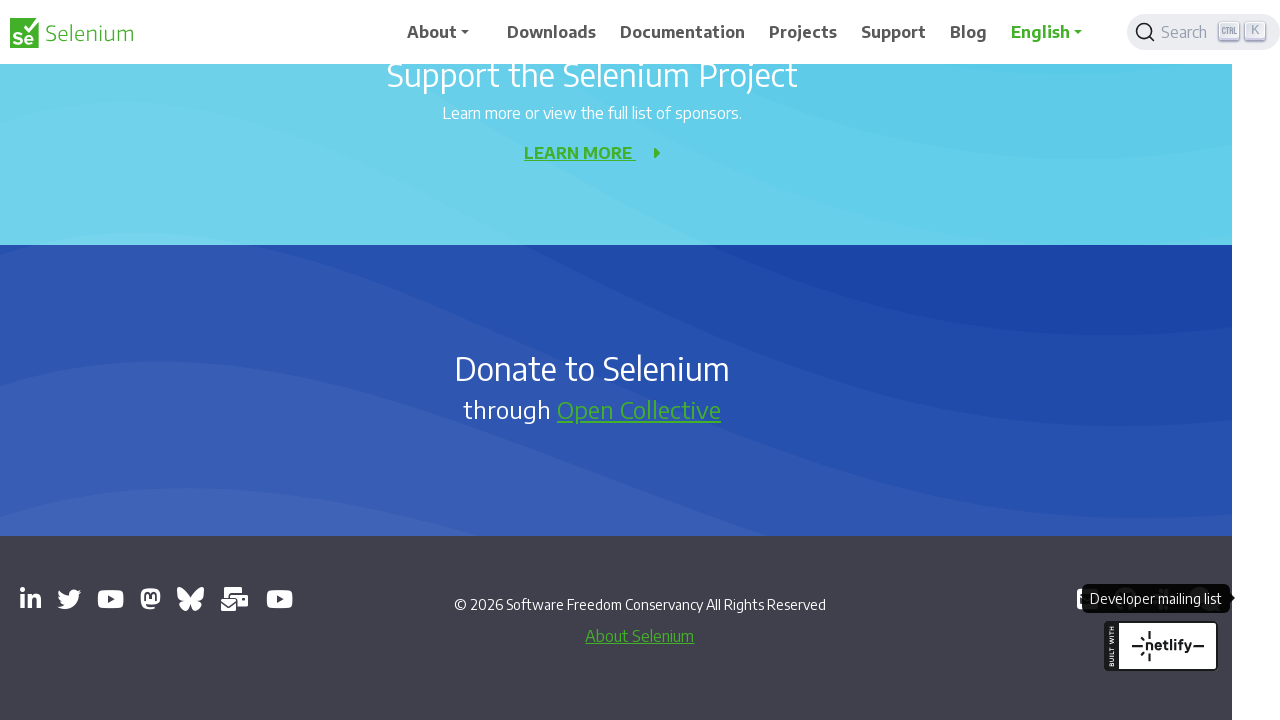

Closed opened page/tab
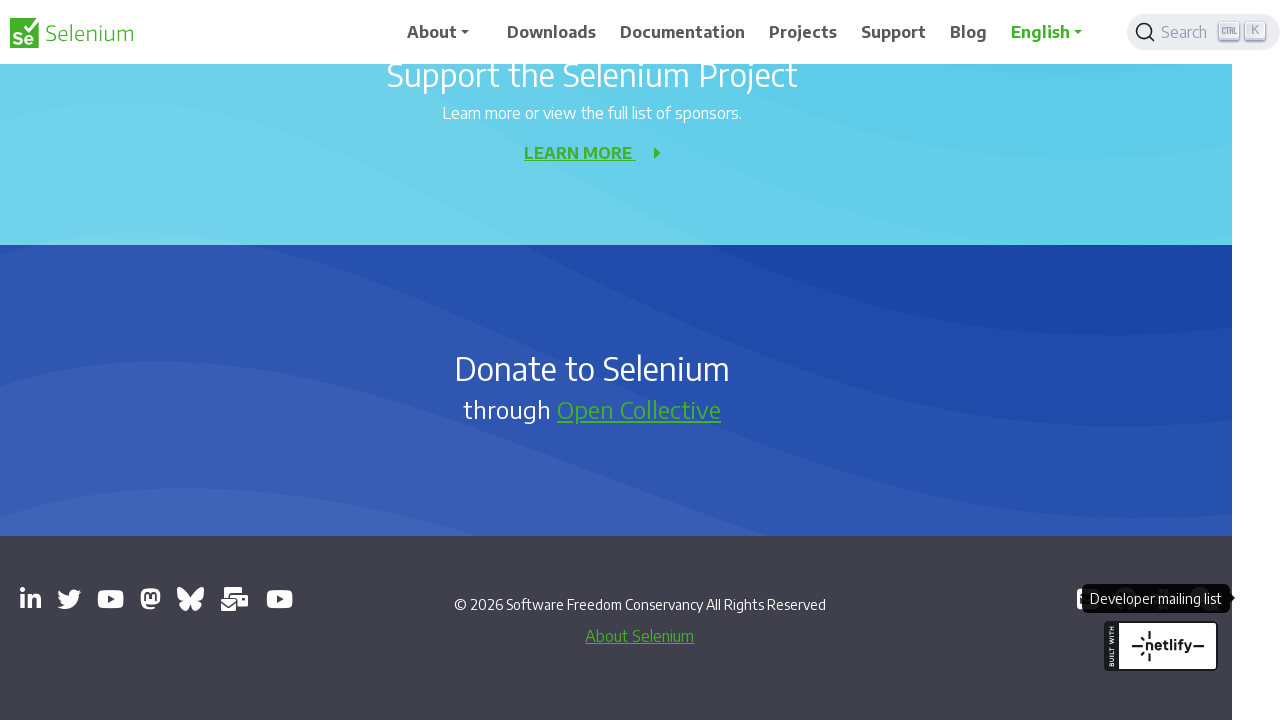

Closed opened page/tab
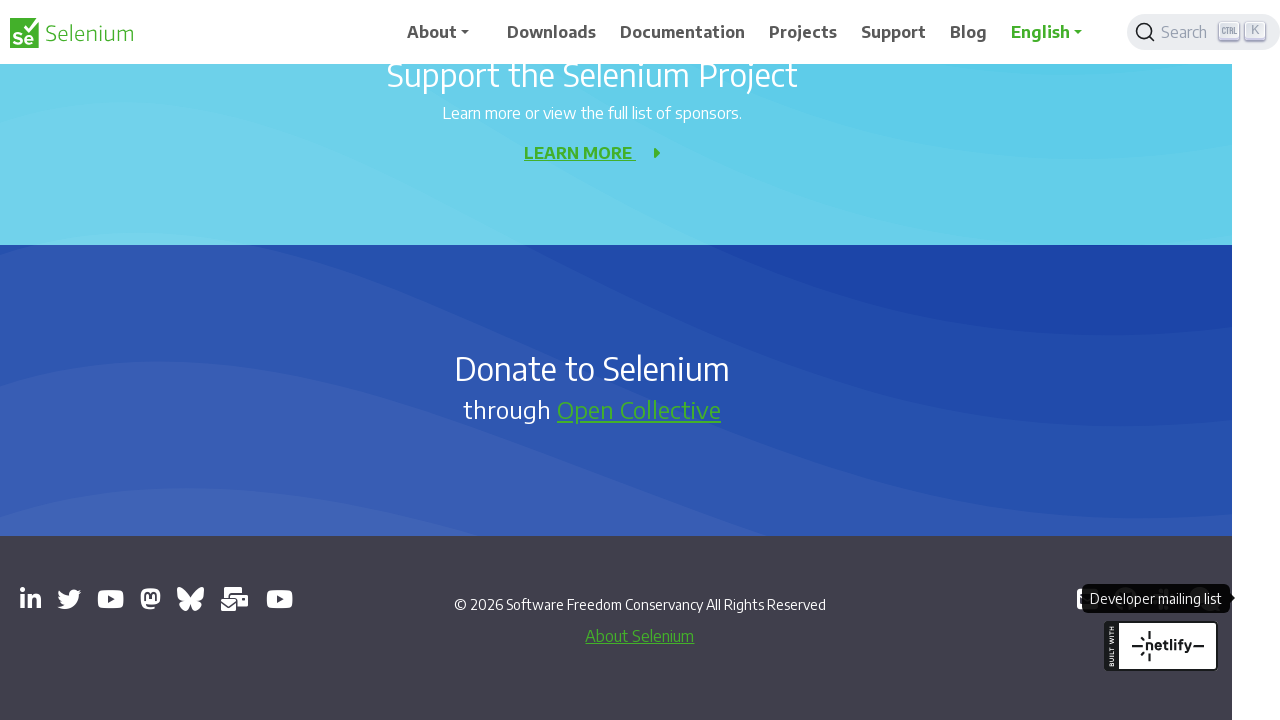

Closed opened page/tab
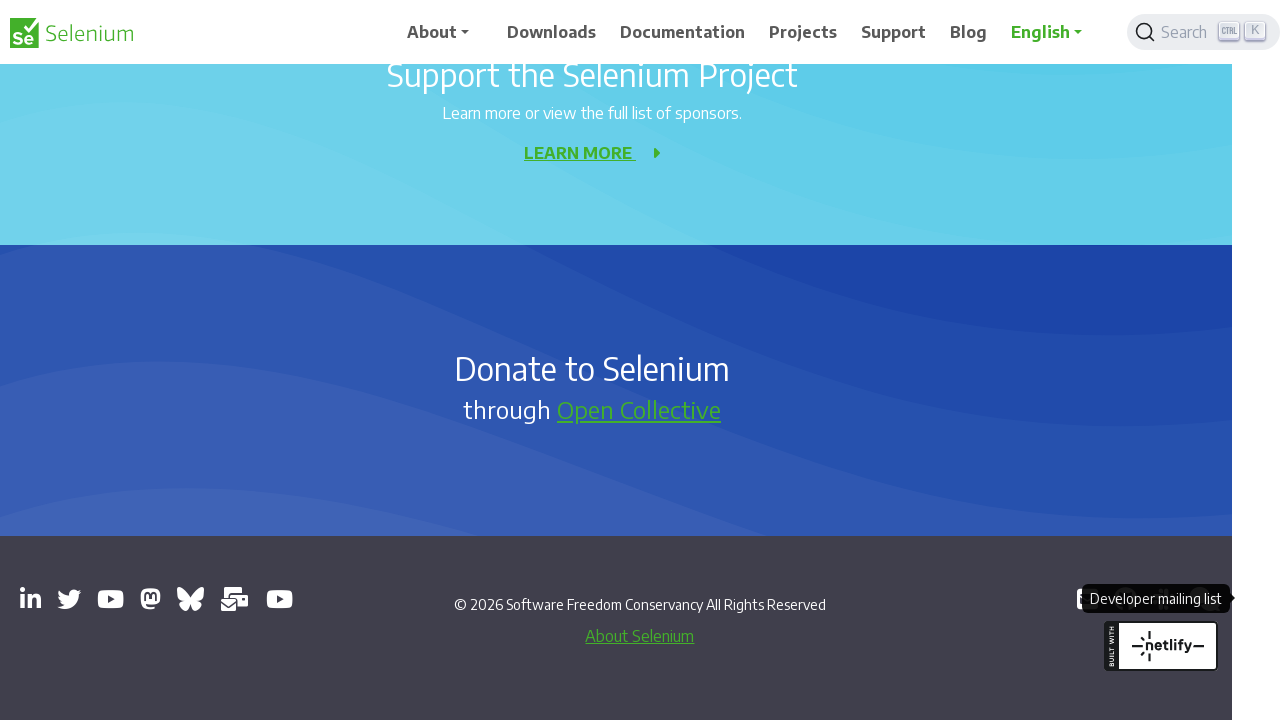

Closed opened page/tab
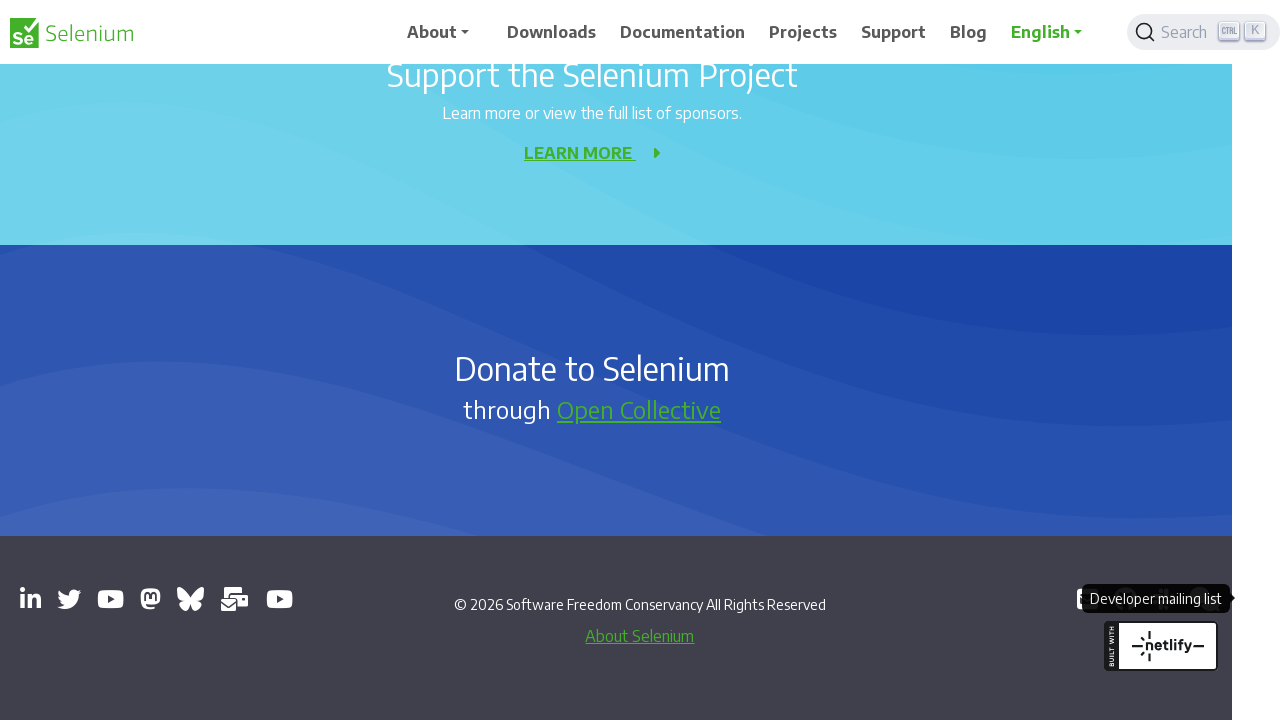

Closed opened page/tab
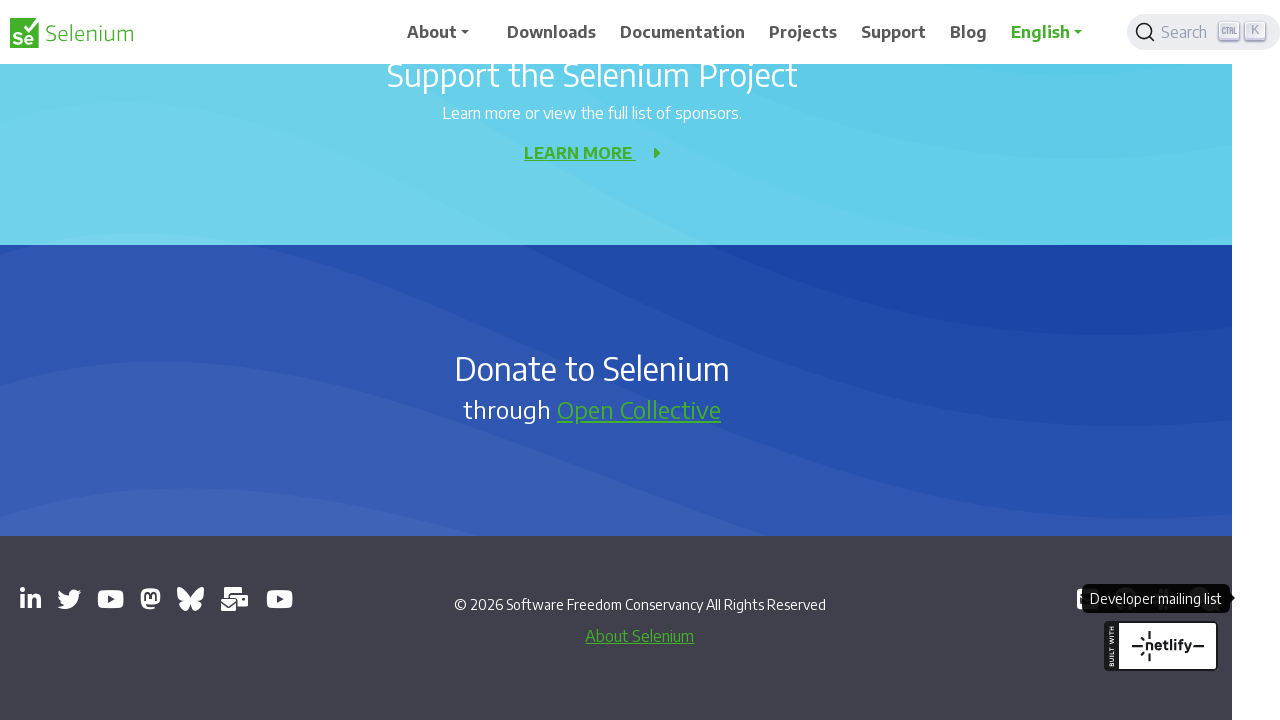

Closed opened page/tab
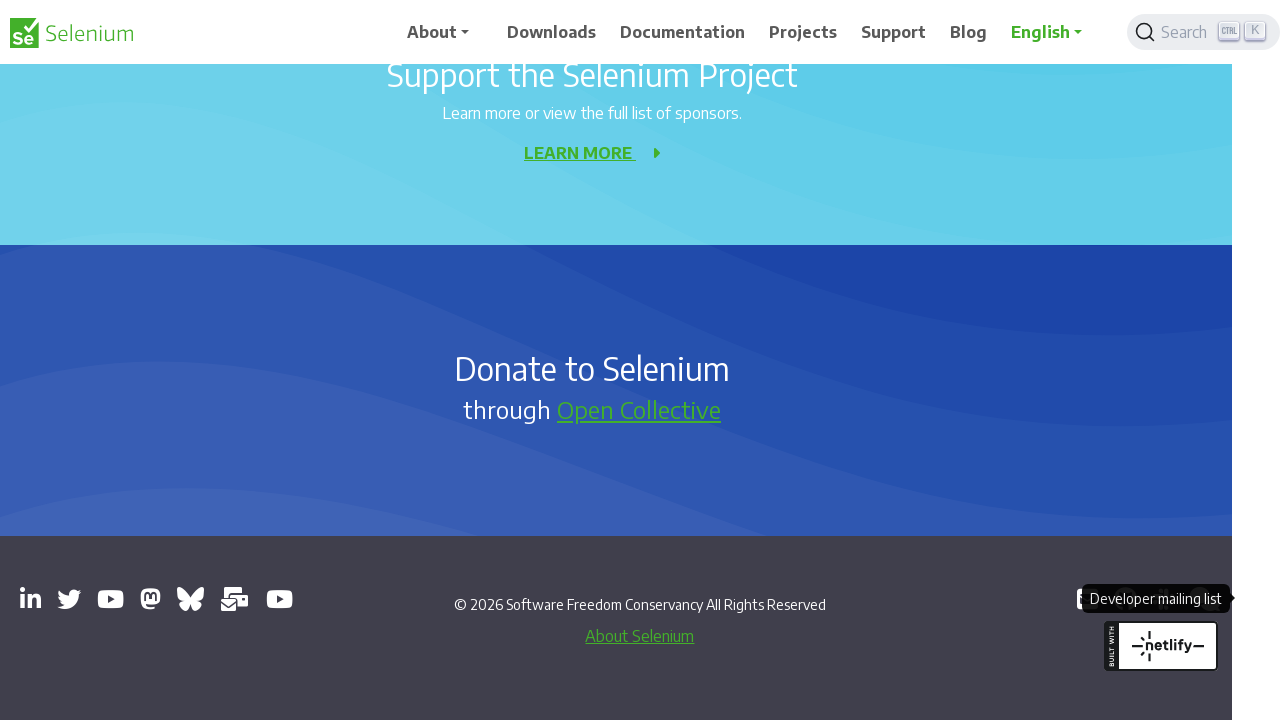

Closed opened page/tab
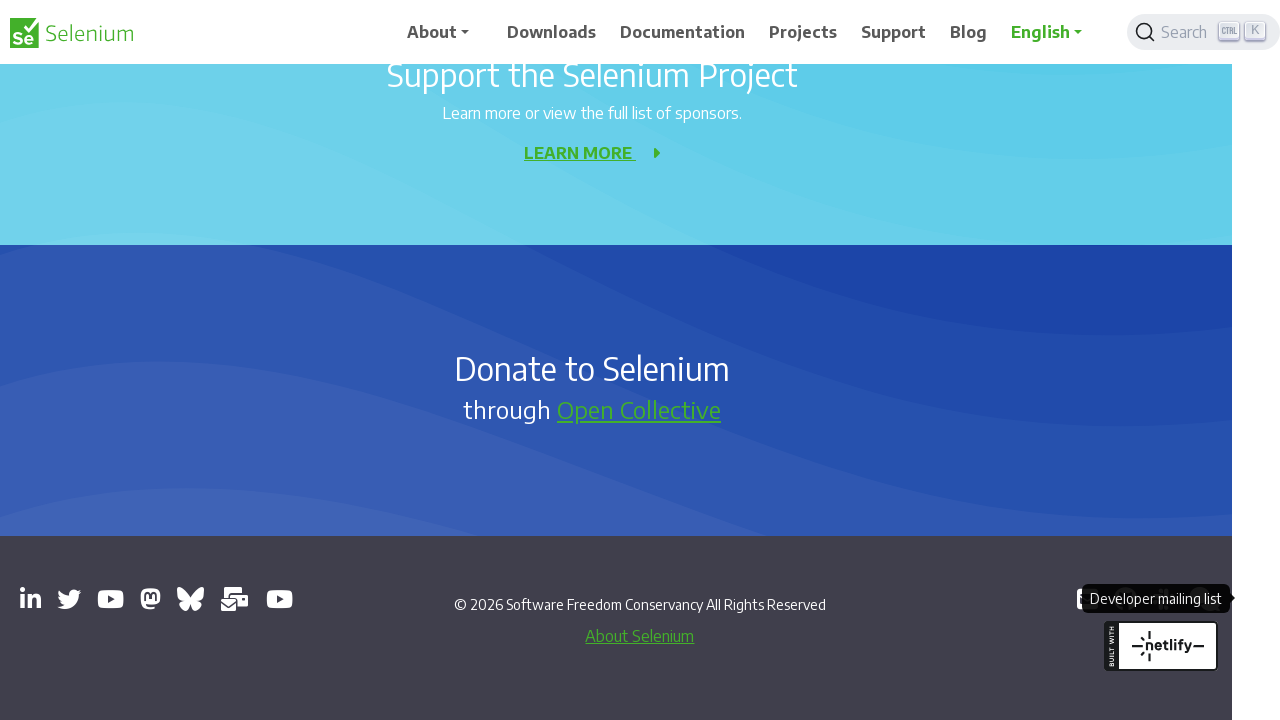

Closed opened page/tab
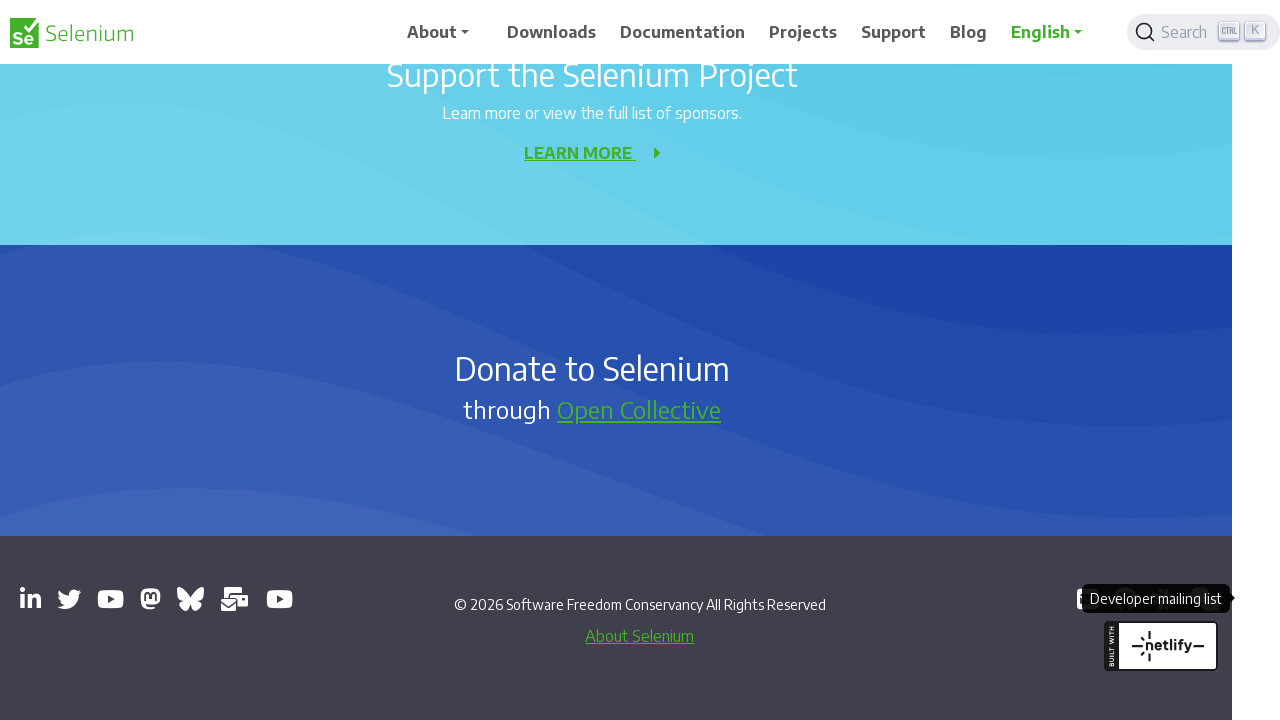

Closed opened page/tab
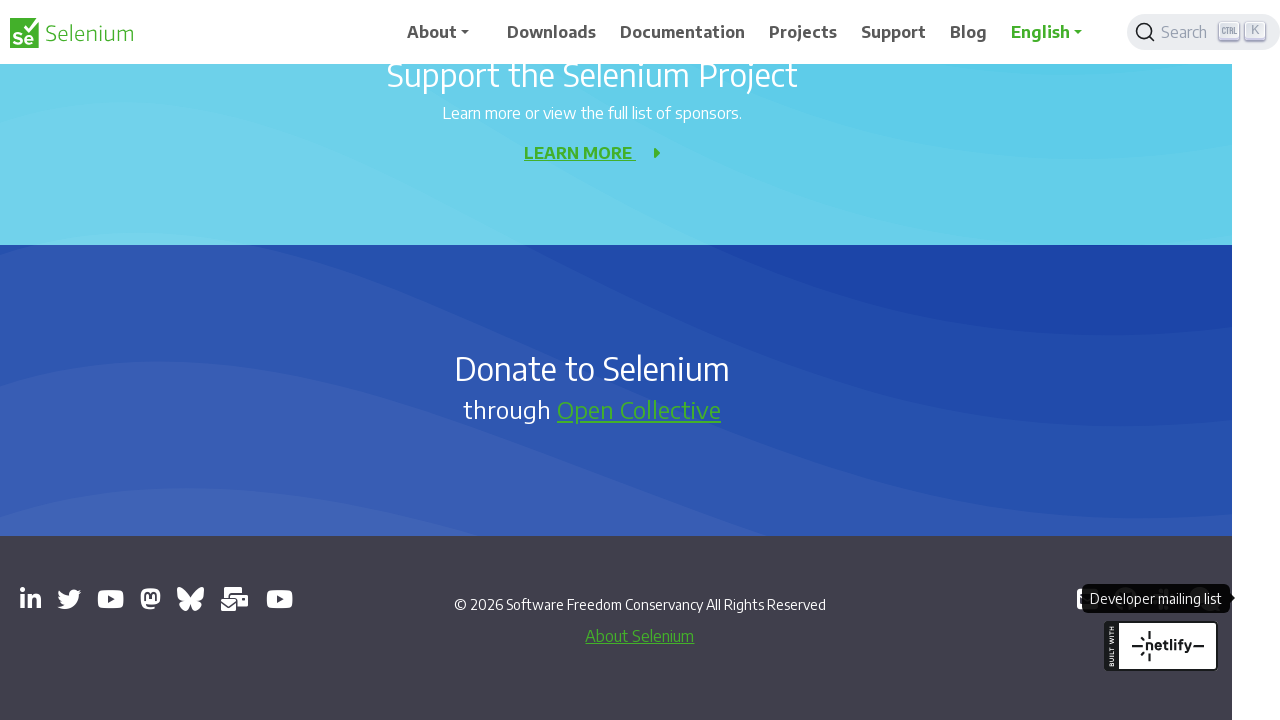

Closed opened page/tab
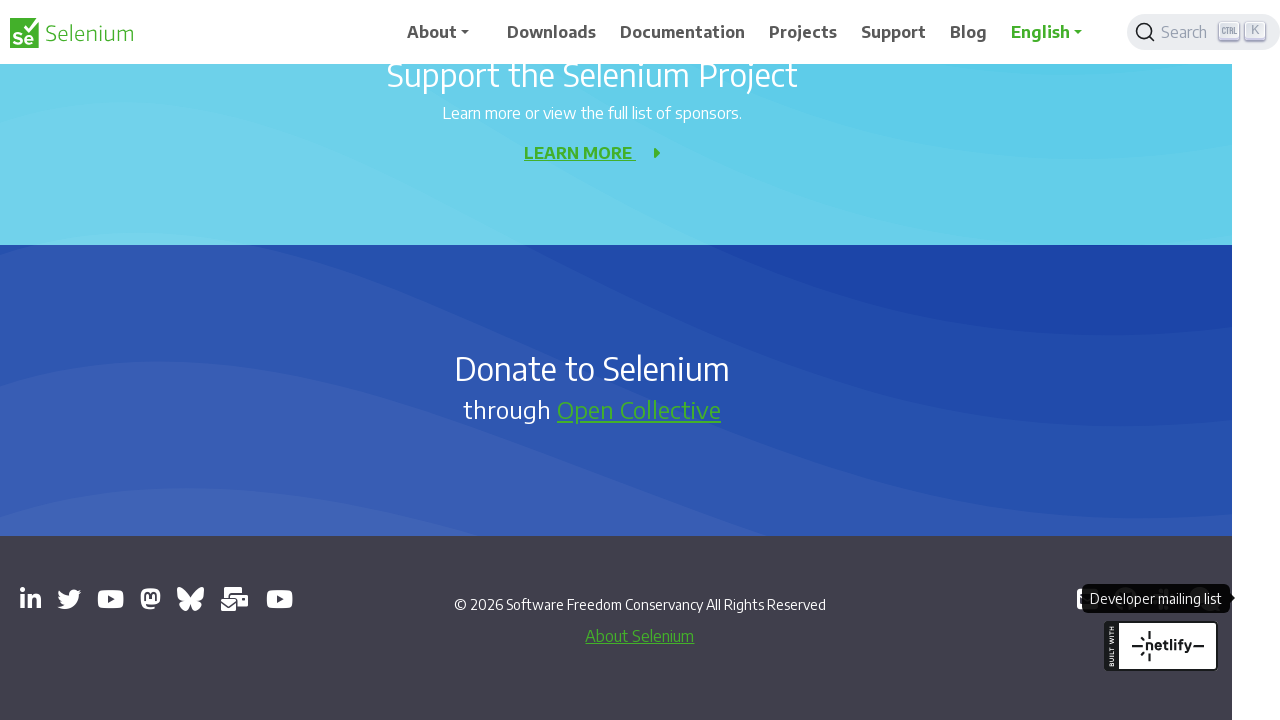

Closed opened page/tab
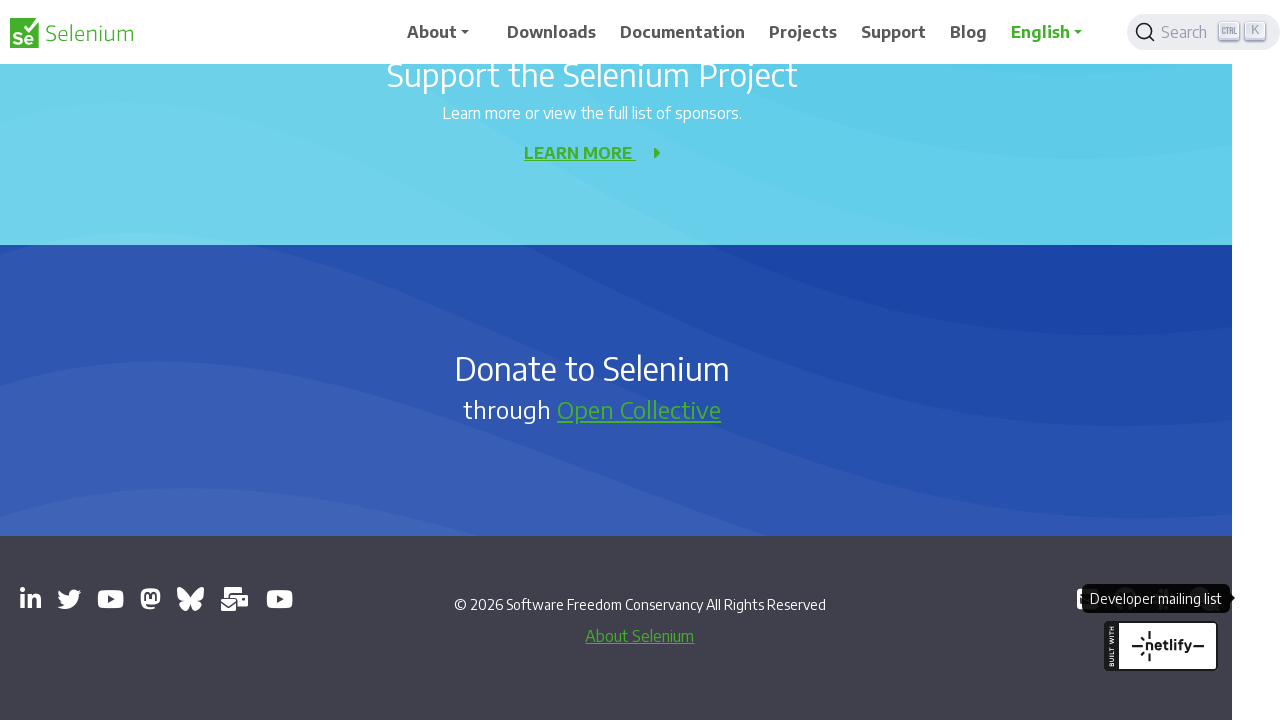

Closed opened page/tab
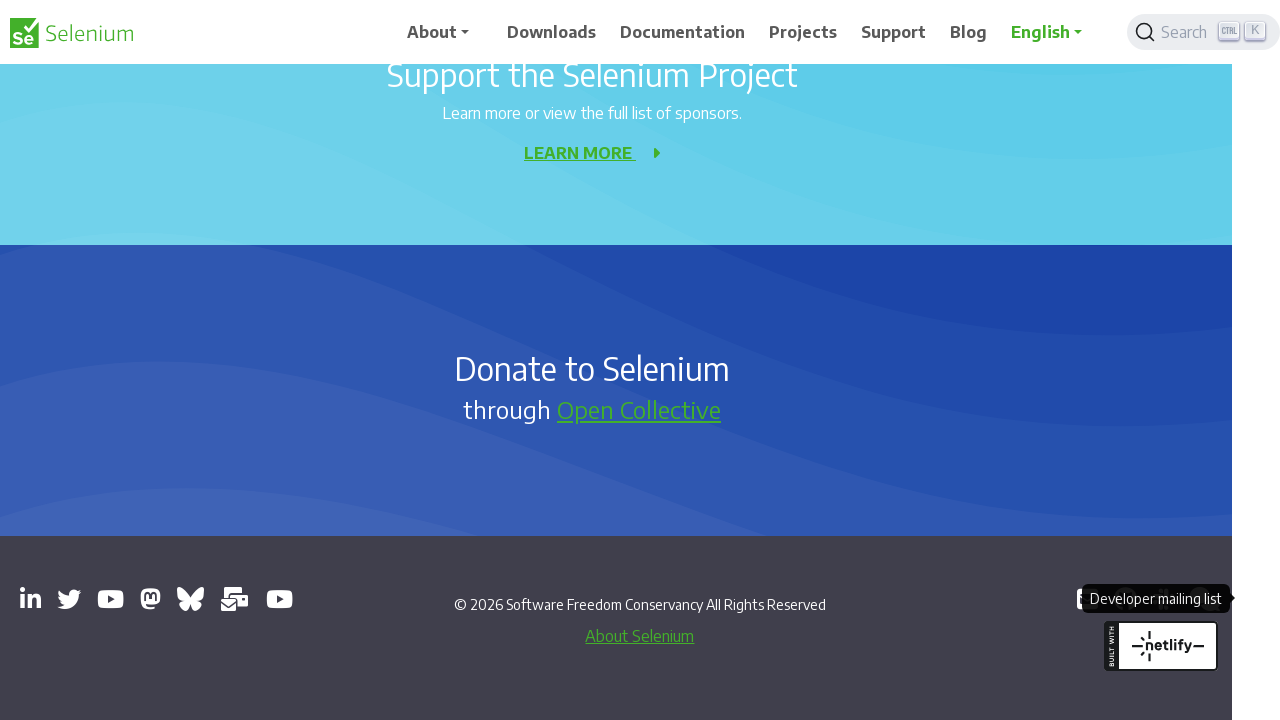

Brought main page to front
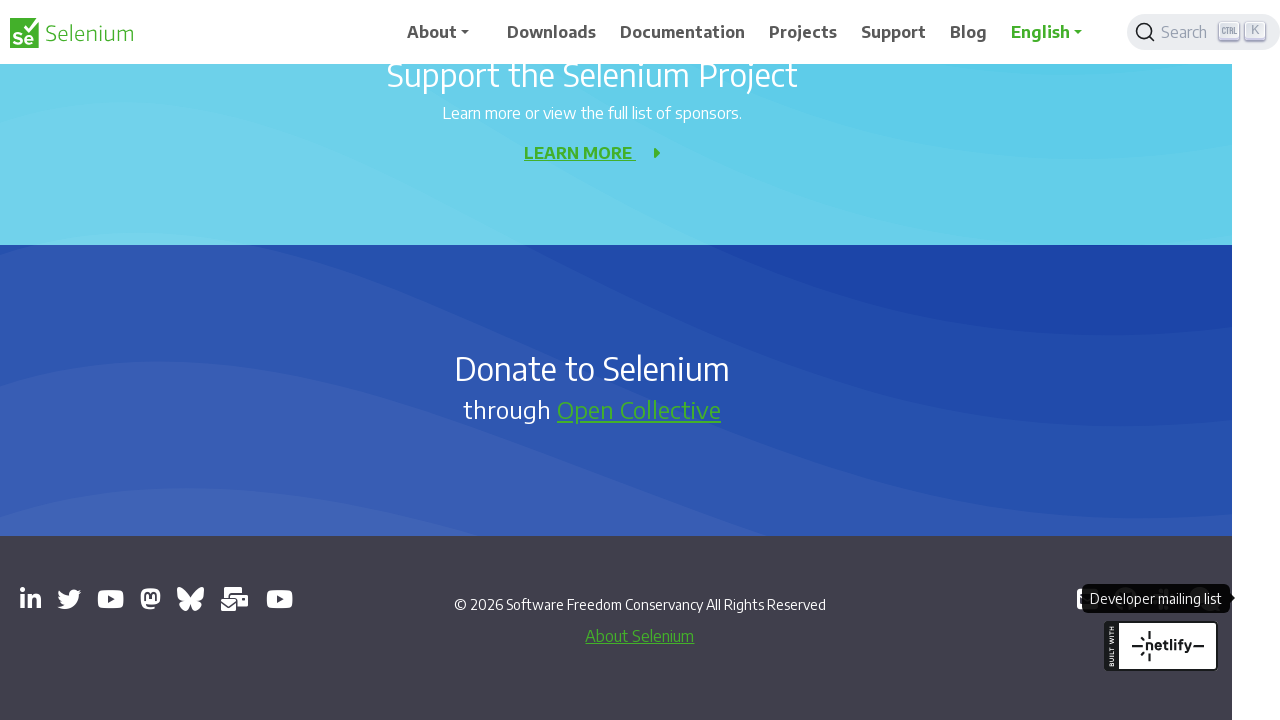

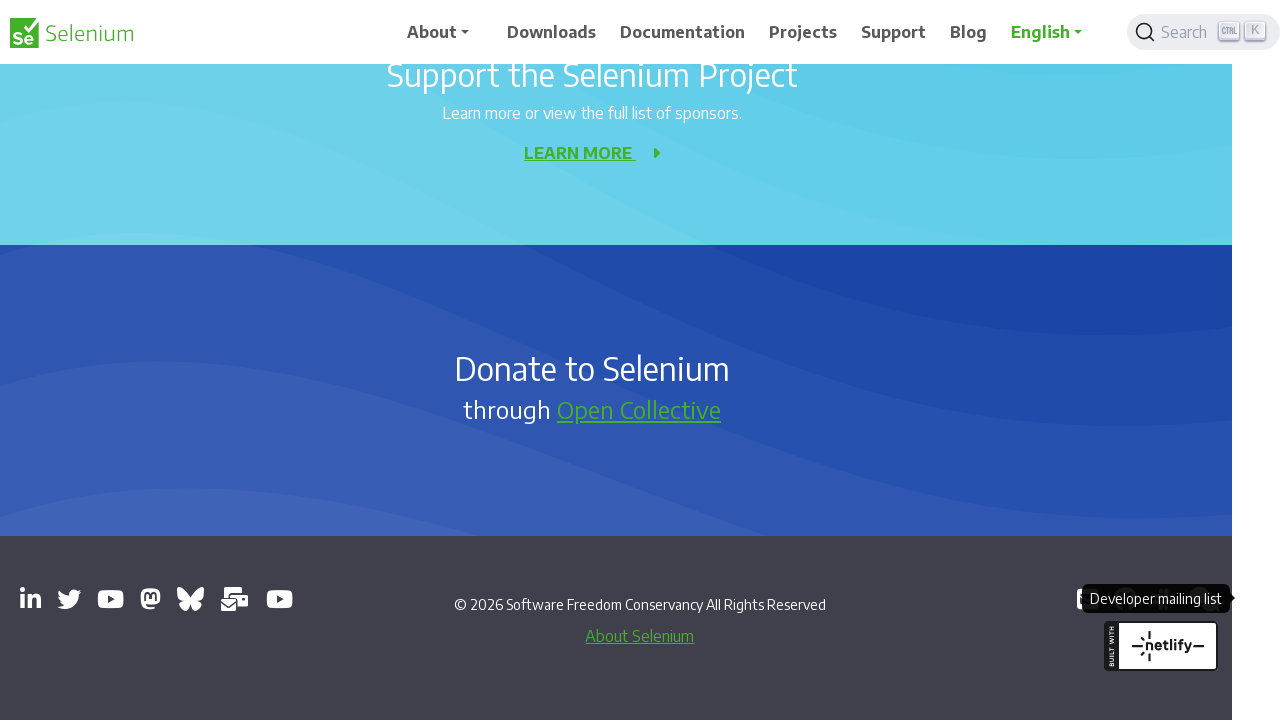